Tests fixed header web table by finding Engineers and Businessmen in the table rows

Starting URL: https://rahulshettyacademy.com/AutomationPractice/

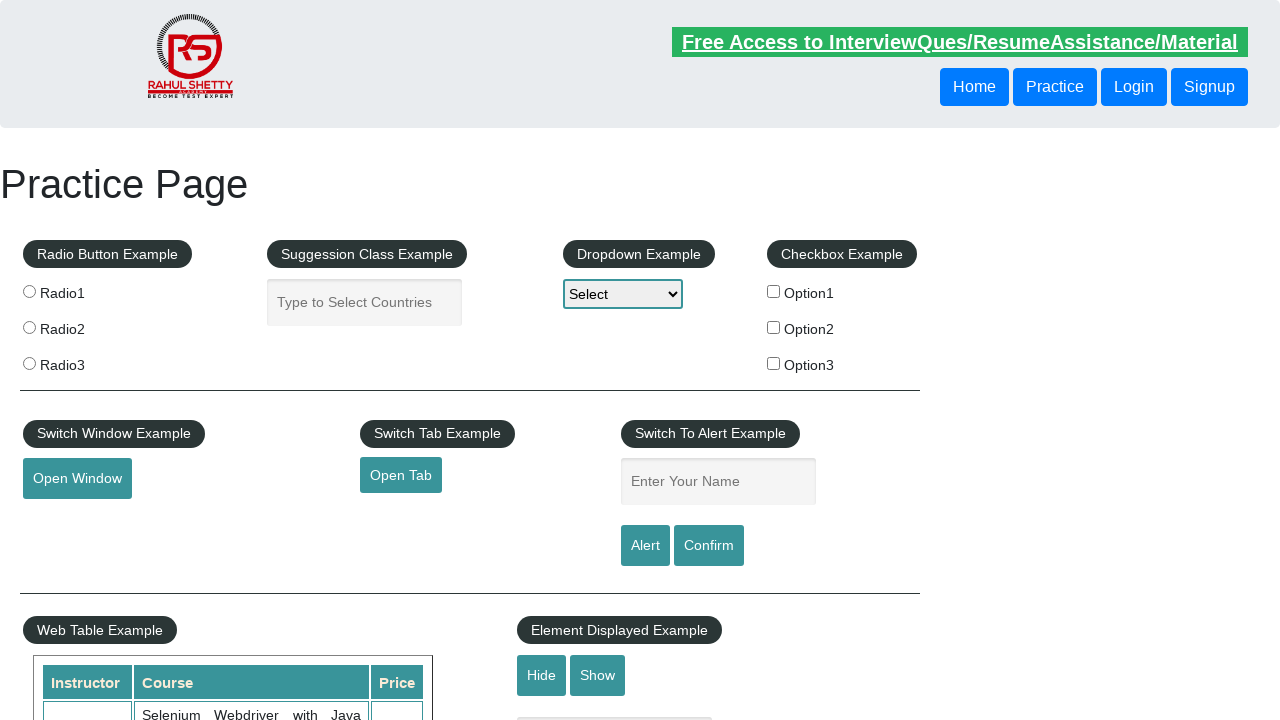

Located all rows in the fixed header table with id='product'
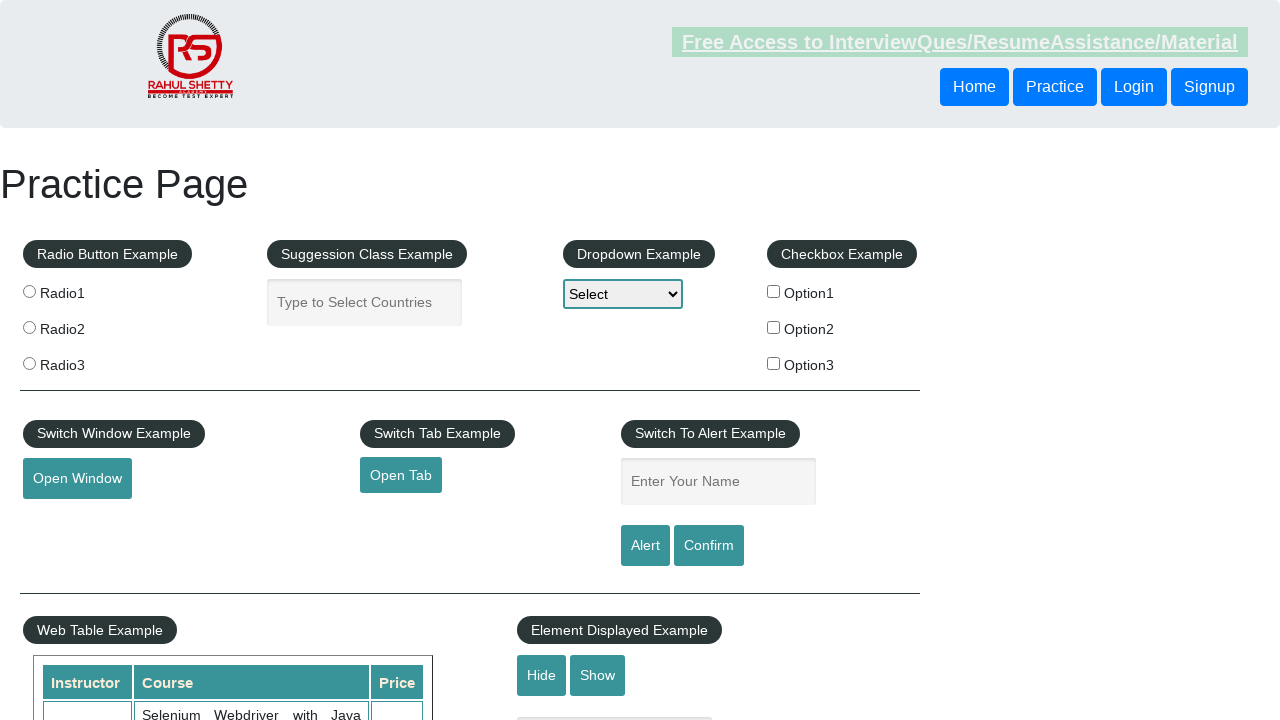

Retrieved all columns from current table row
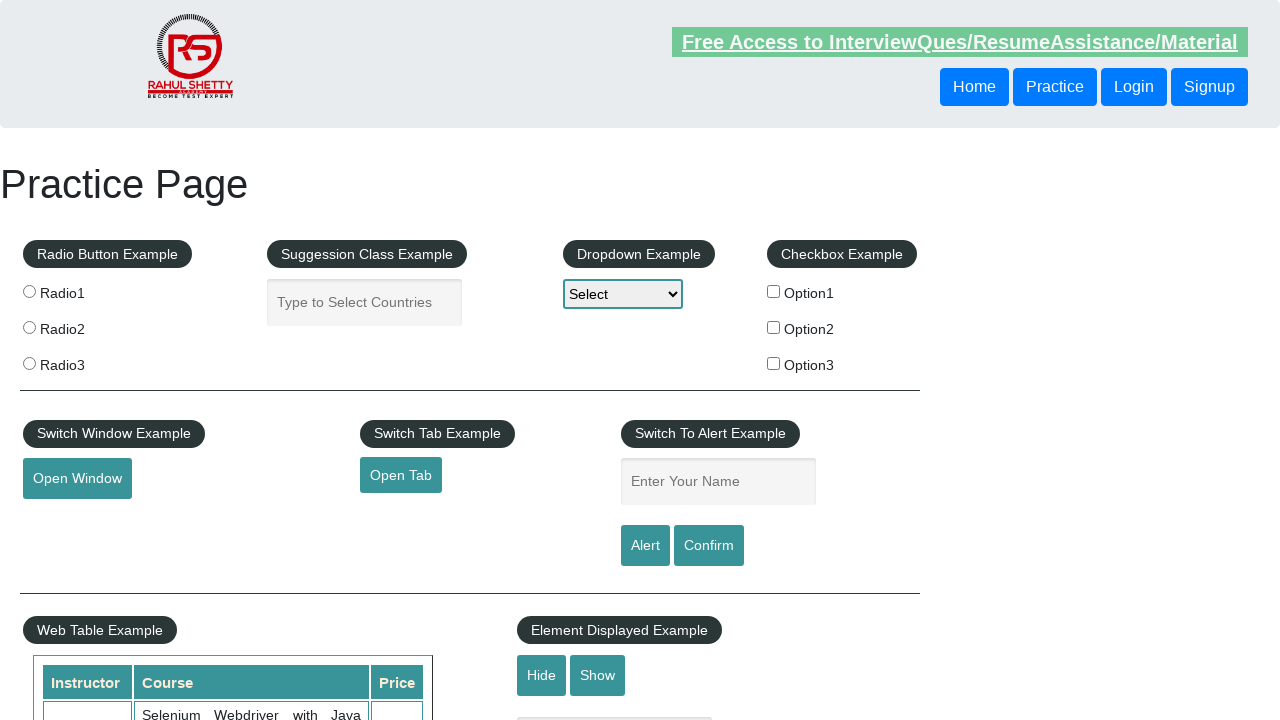

Retrieved all columns from current table row
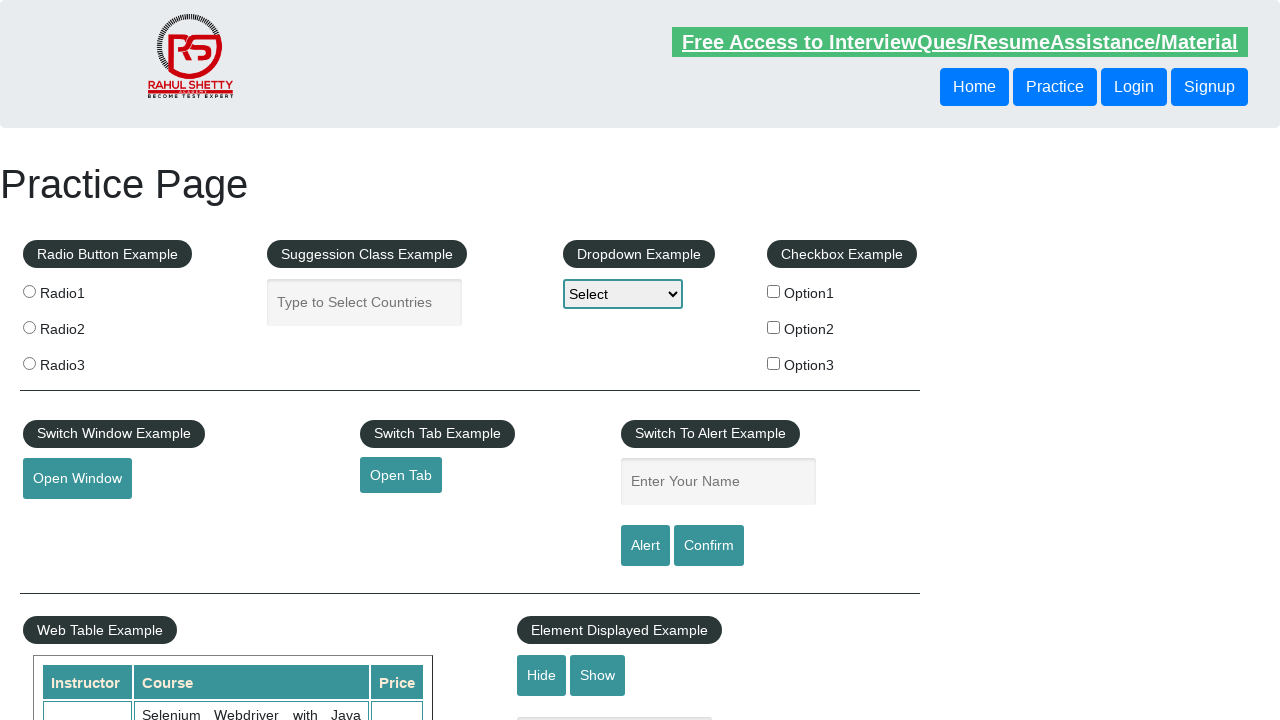

Extracted position text from column 2: '30'
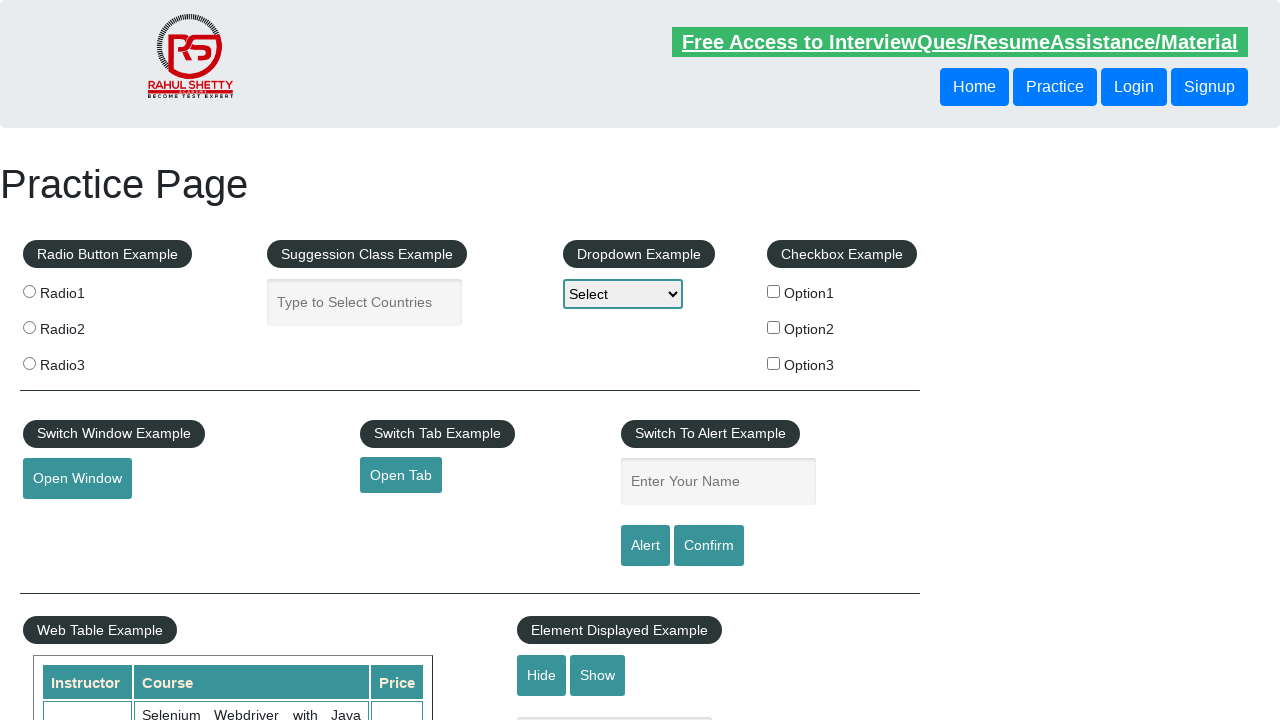

Extracted name text from column 0: 'Rahul Shetty'
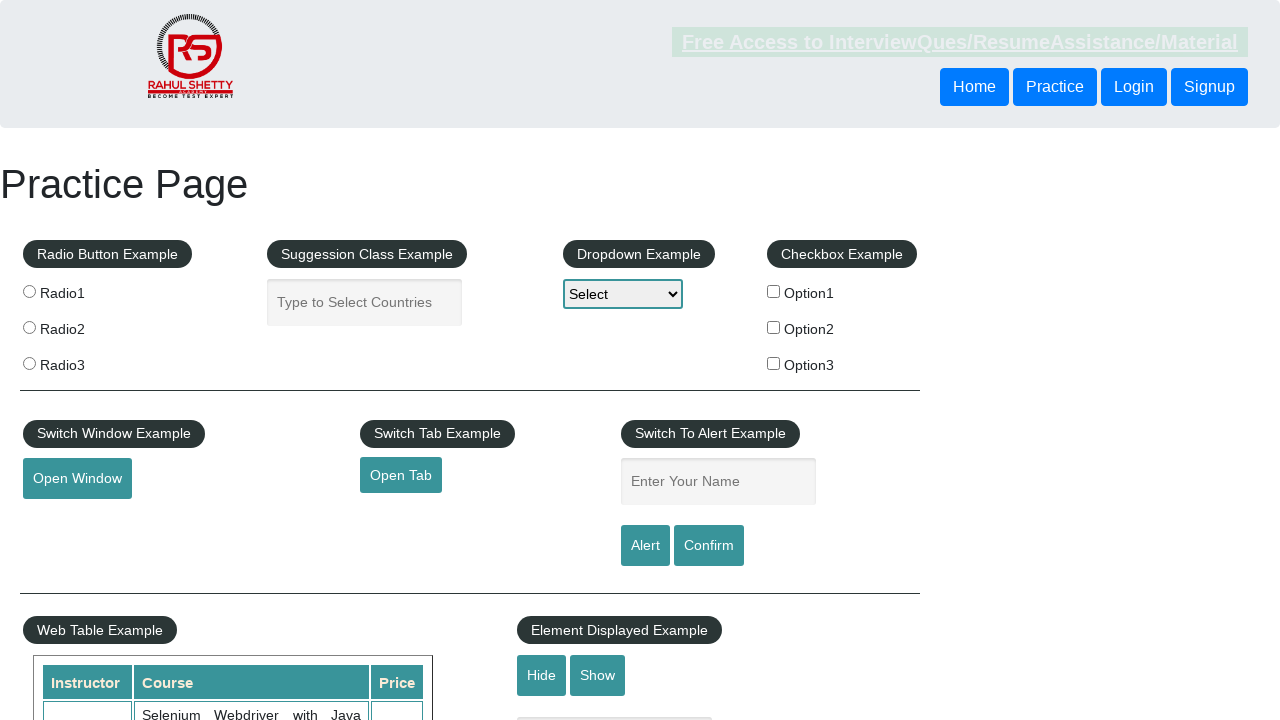

Retrieved all columns from current table row
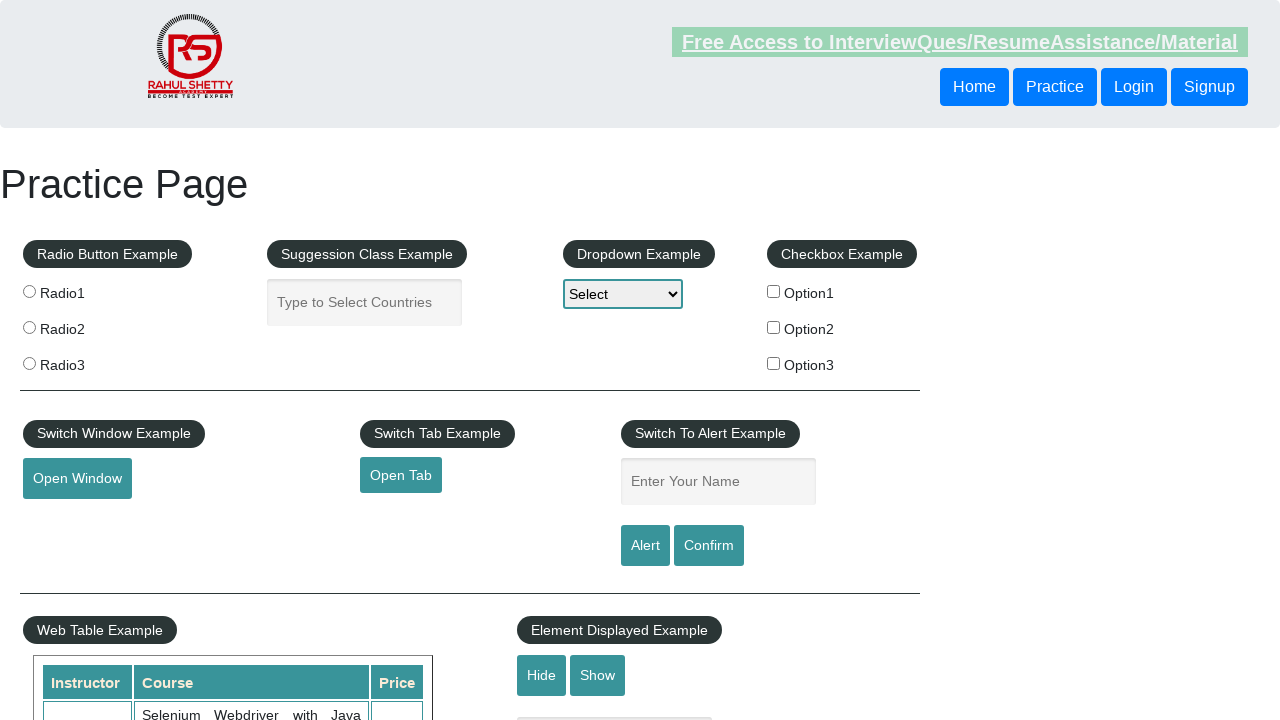

Extracted position text from column 2: '25'
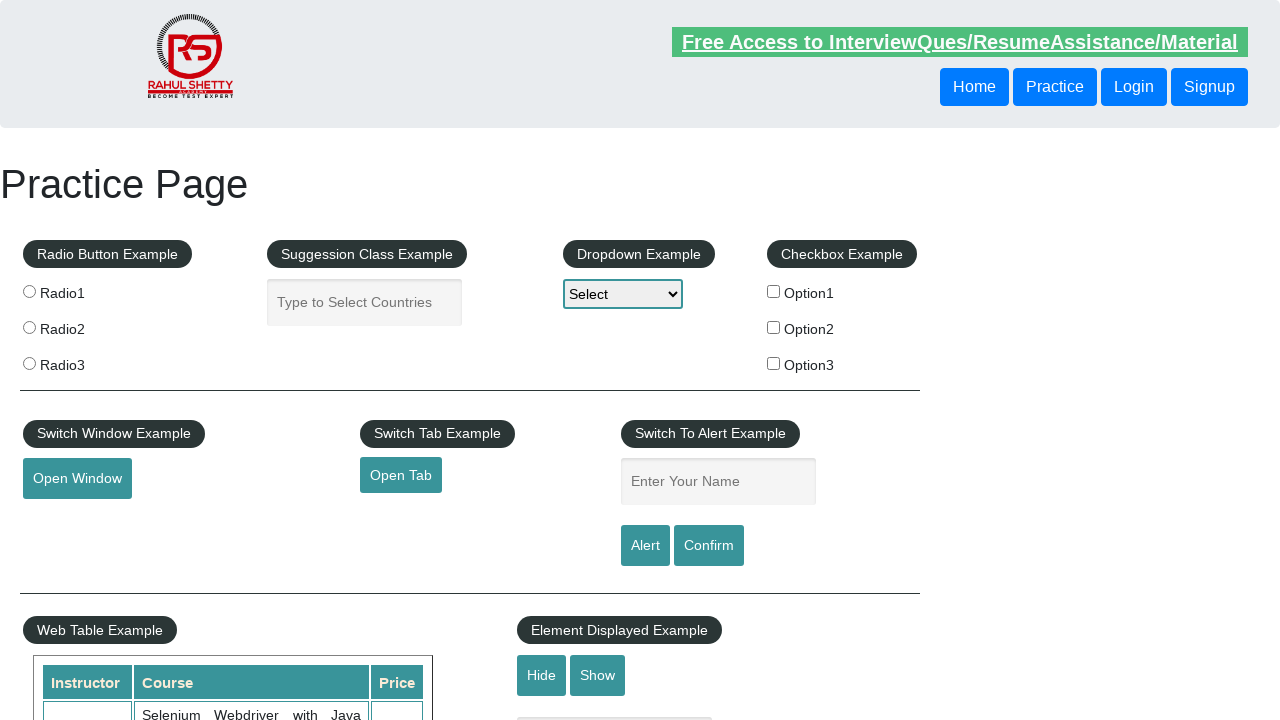

Extracted name text from column 0: 'Rahul Shetty'
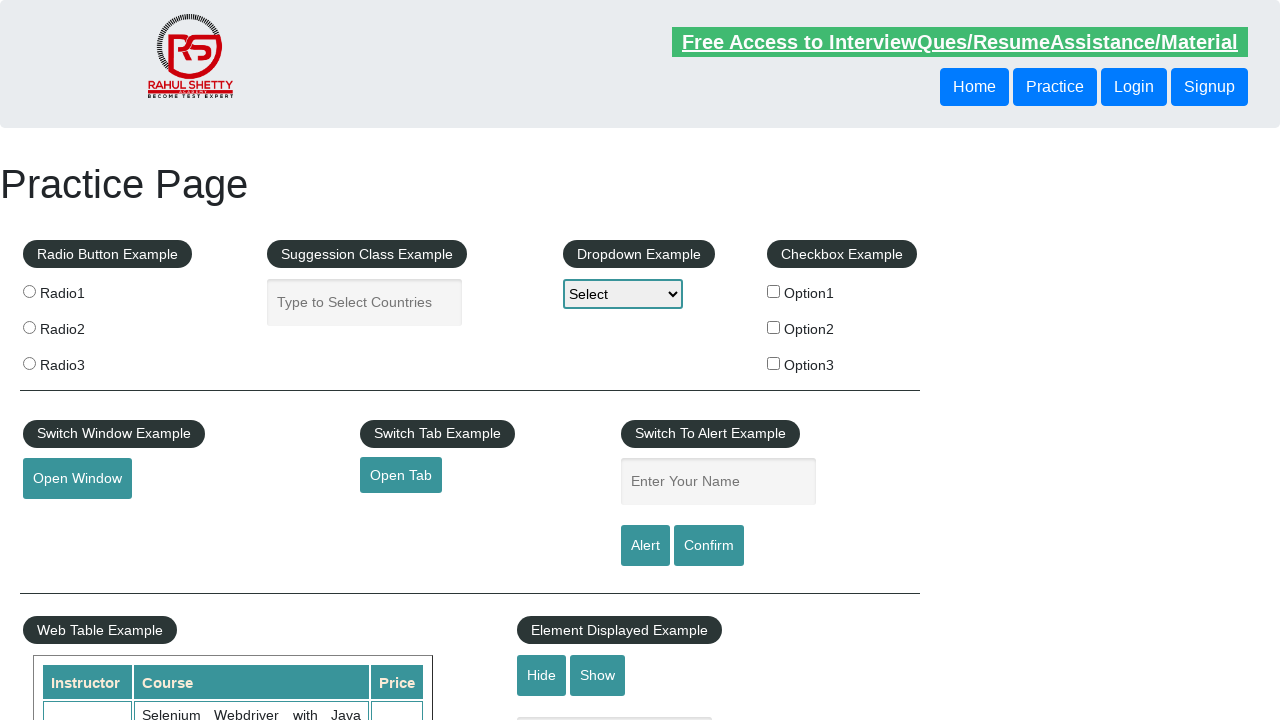

Retrieved all columns from current table row
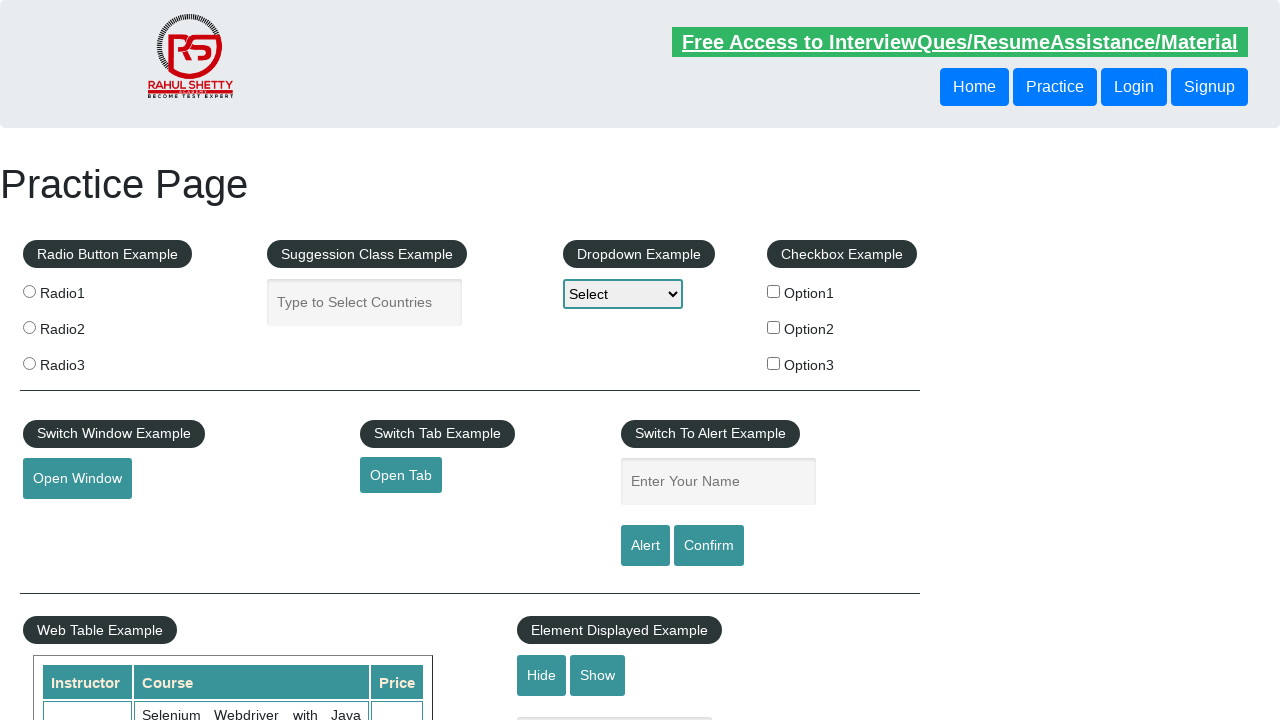

Extracted position text from column 2: '30'
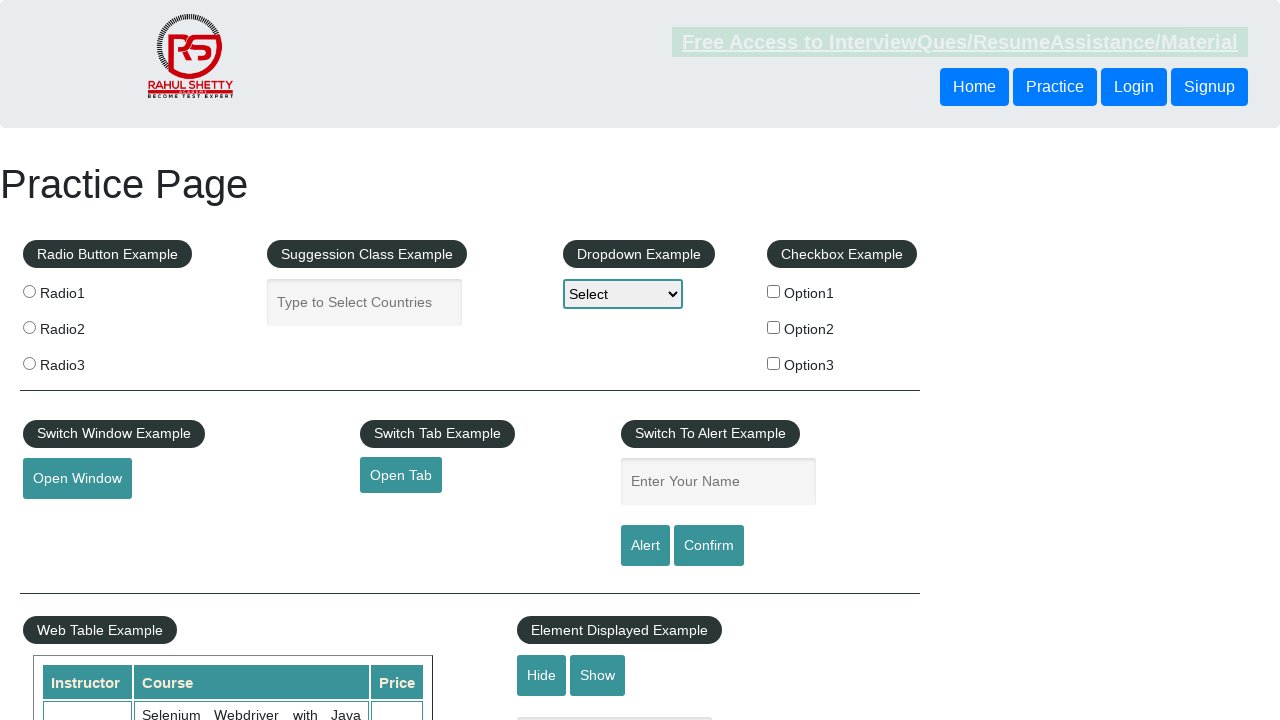

Extracted name text from column 0: 'Rahul Shetty'
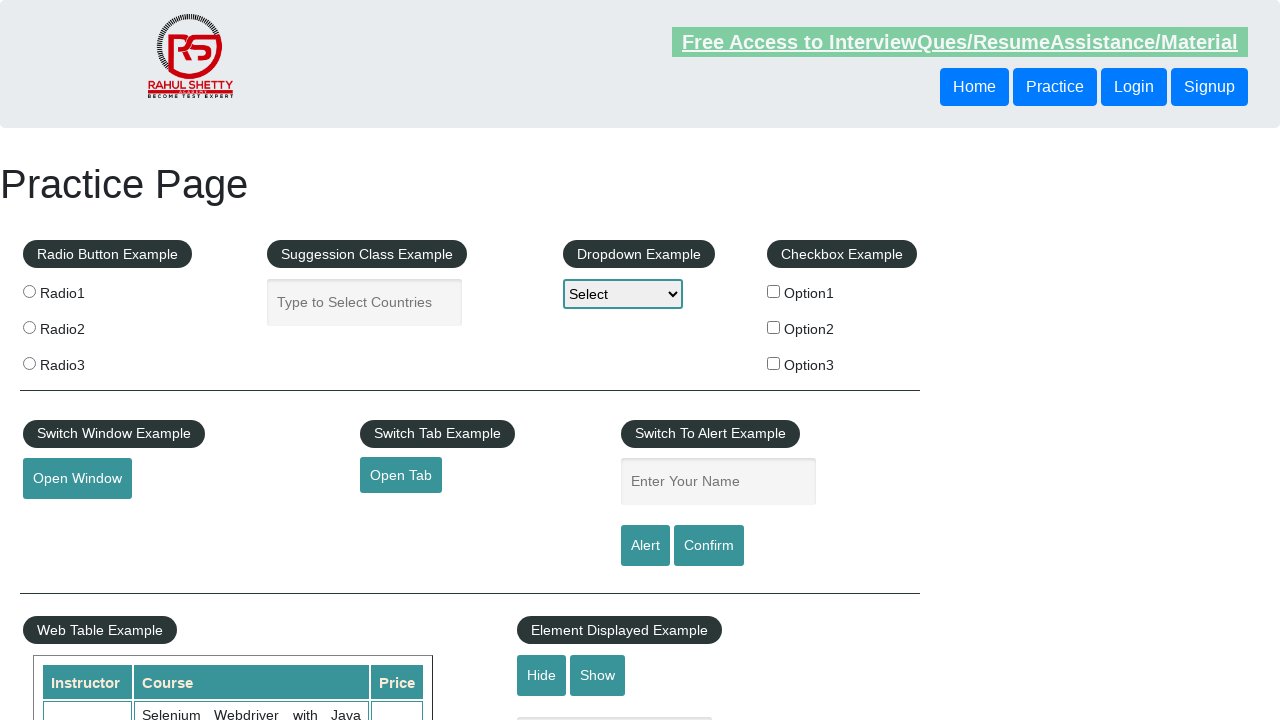

Retrieved all columns from current table row
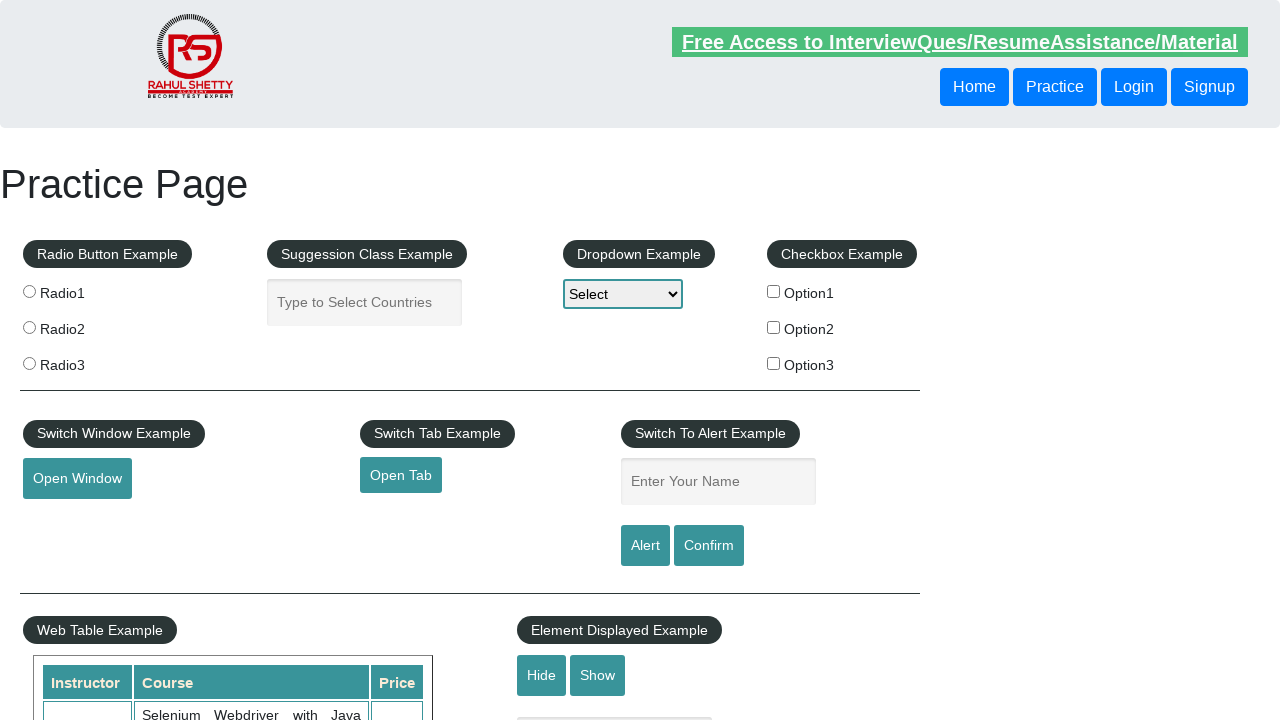

Extracted position text from column 2: '20'
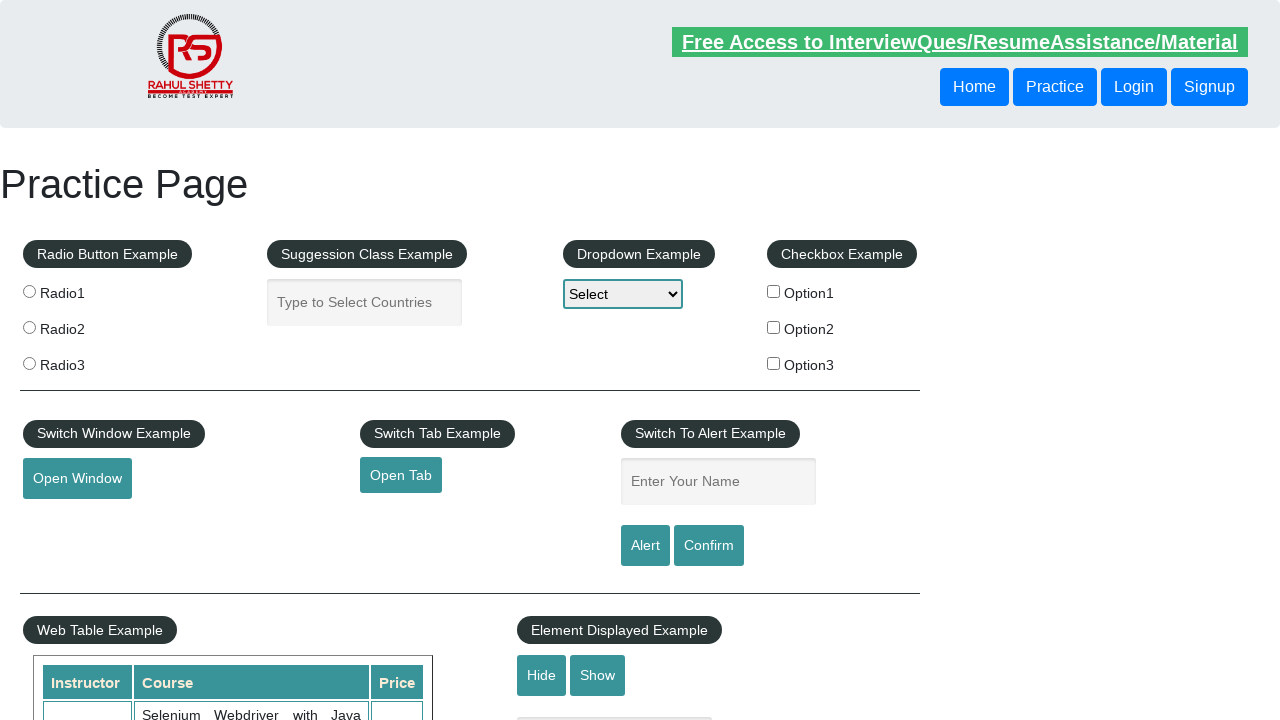

Extracted name text from column 0: 'Rahul Shetty'
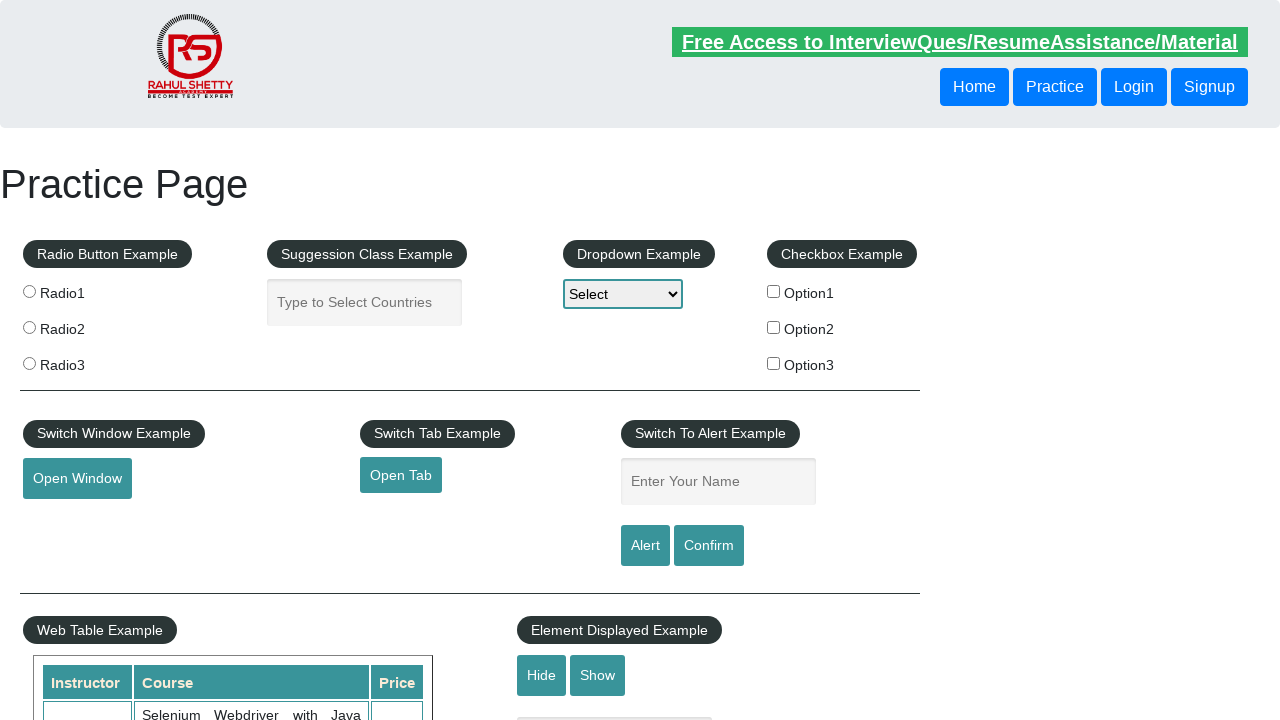

Retrieved all columns from current table row
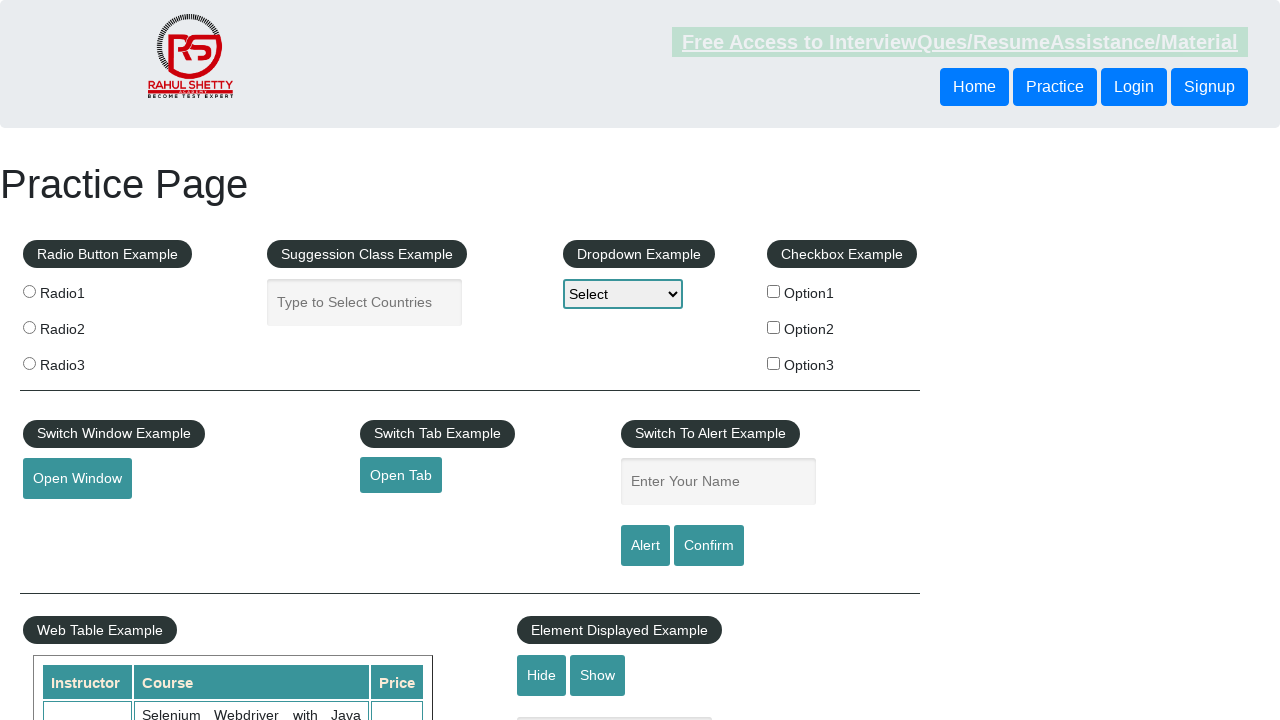

Extracted position text from column 2: '25'
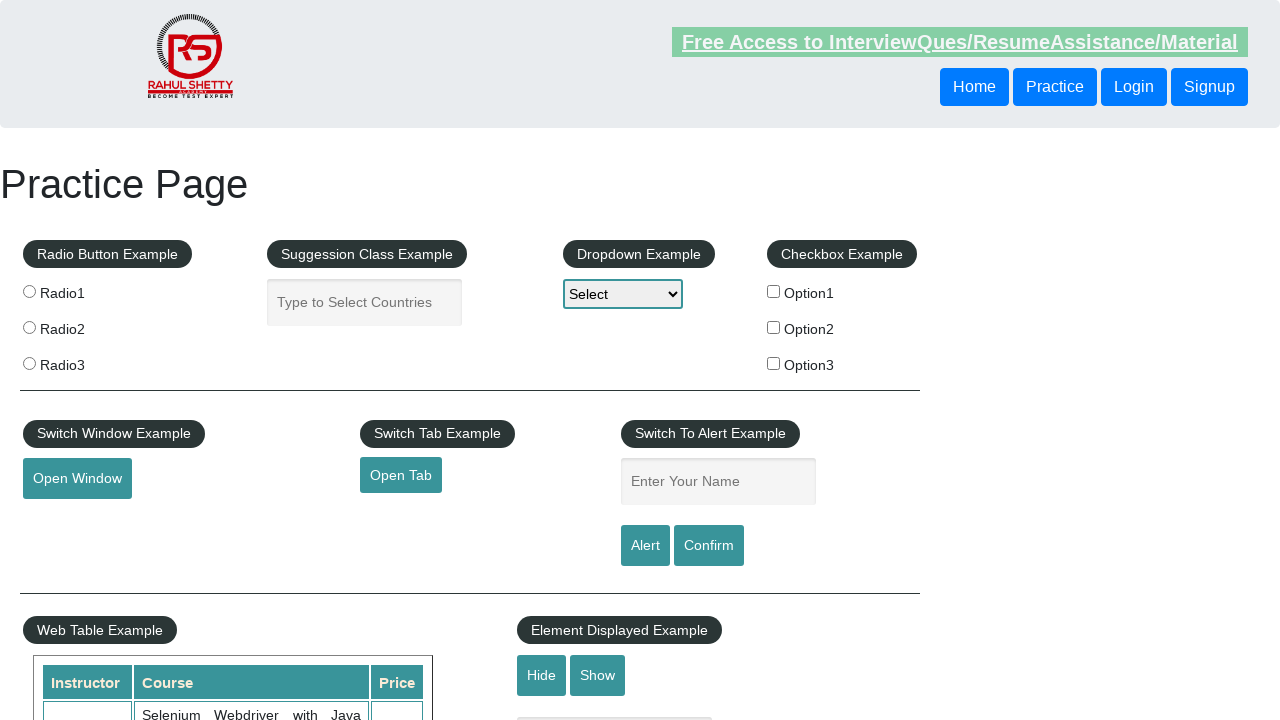

Extracted name text from column 0: 'Rahul Shetty'
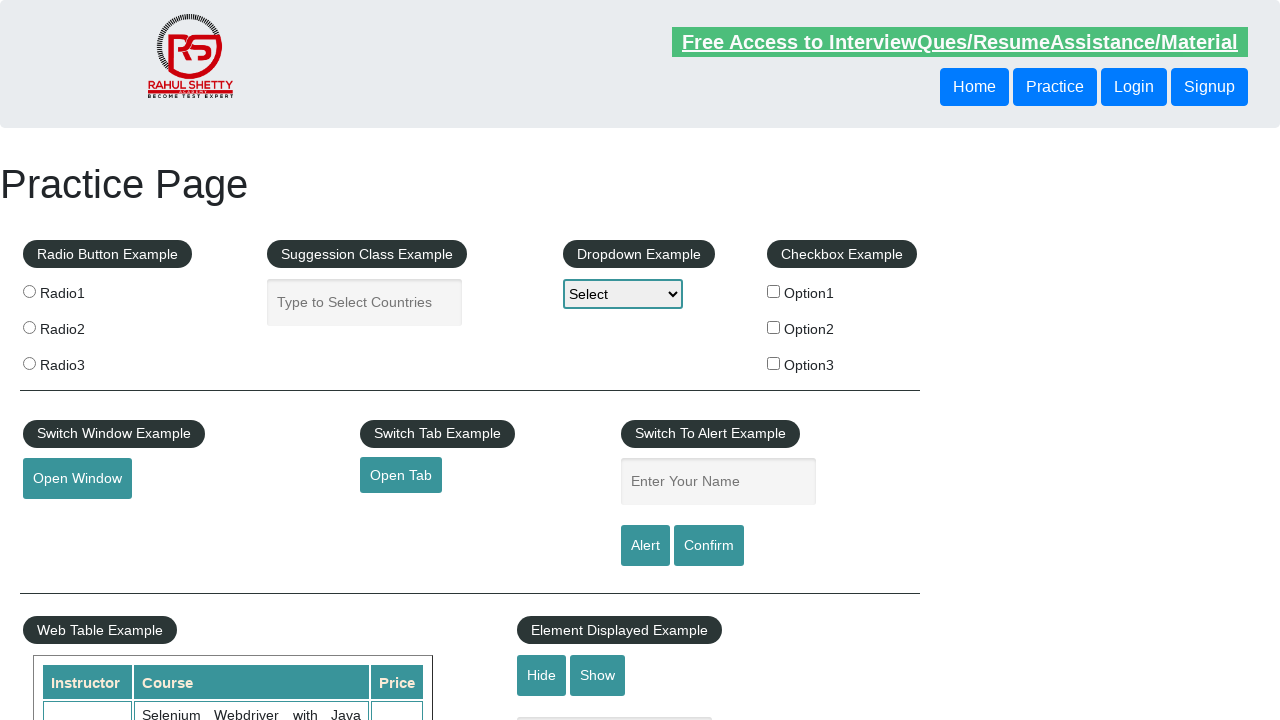

Retrieved all columns from current table row
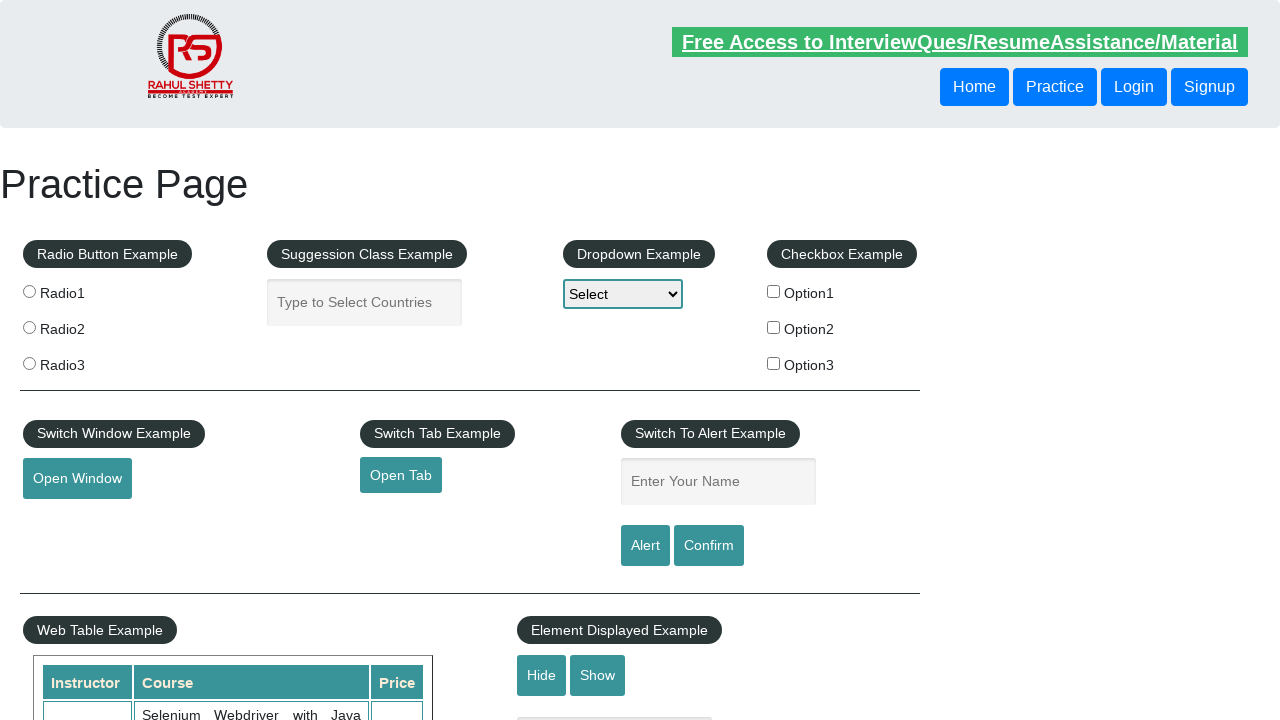

Extracted position text from column 2: '35'
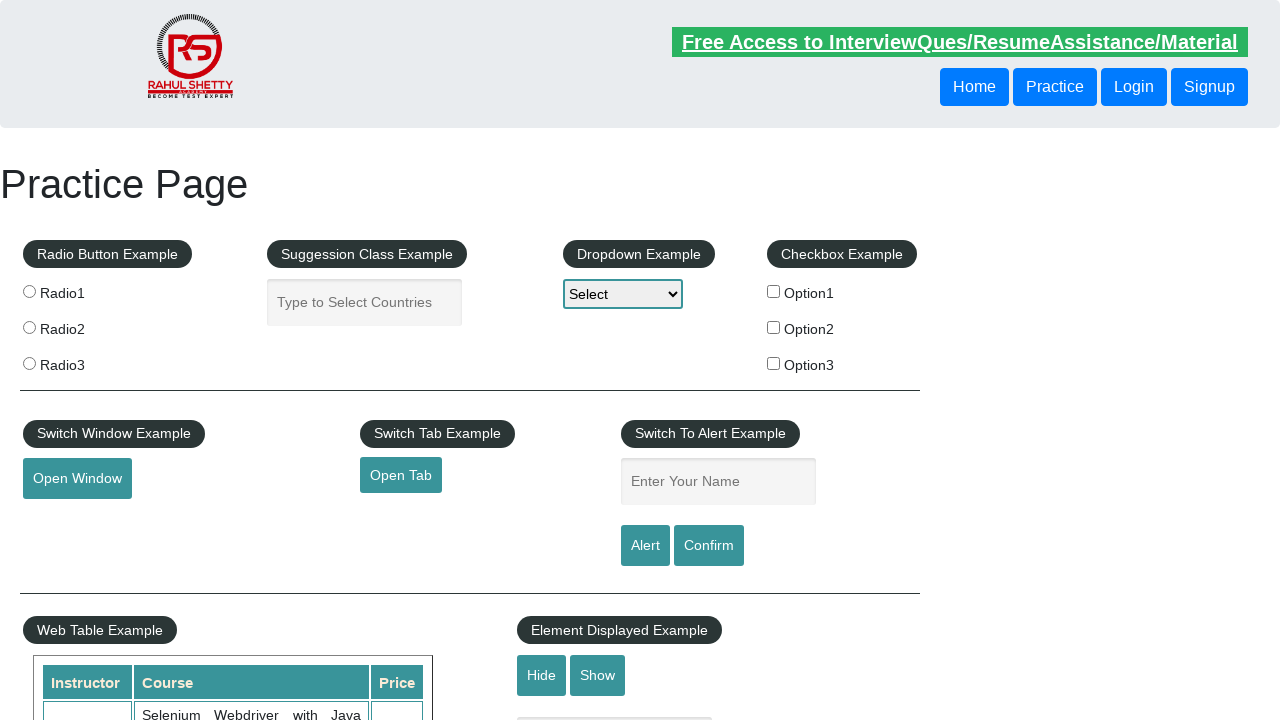

Extracted name text from column 0: 'Rahul Shetty'
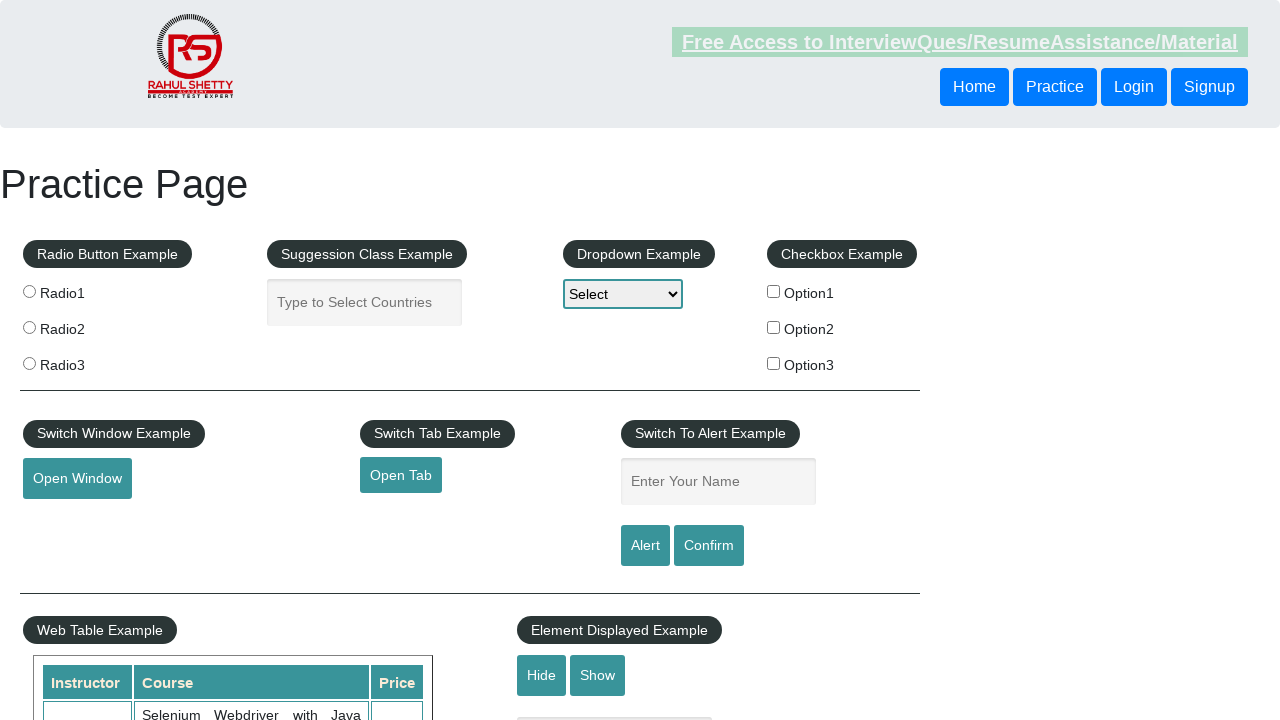

Retrieved all columns from current table row
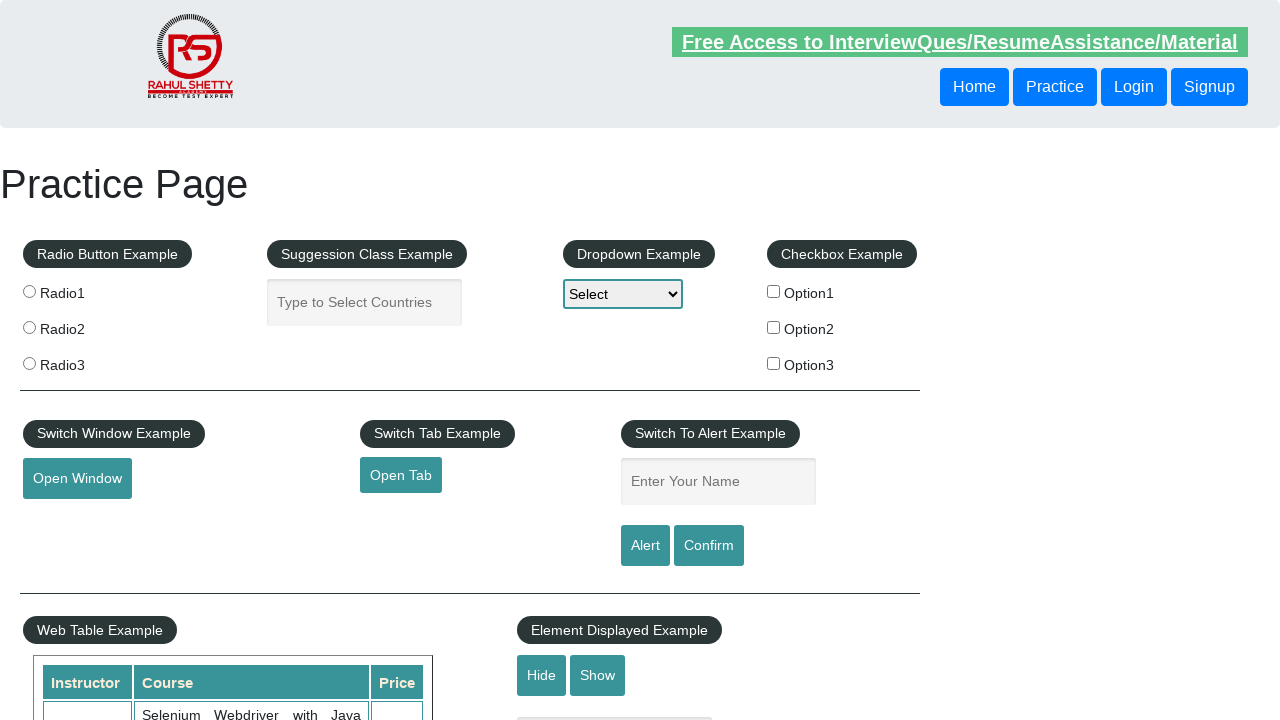

Extracted position text from column 2: '25'
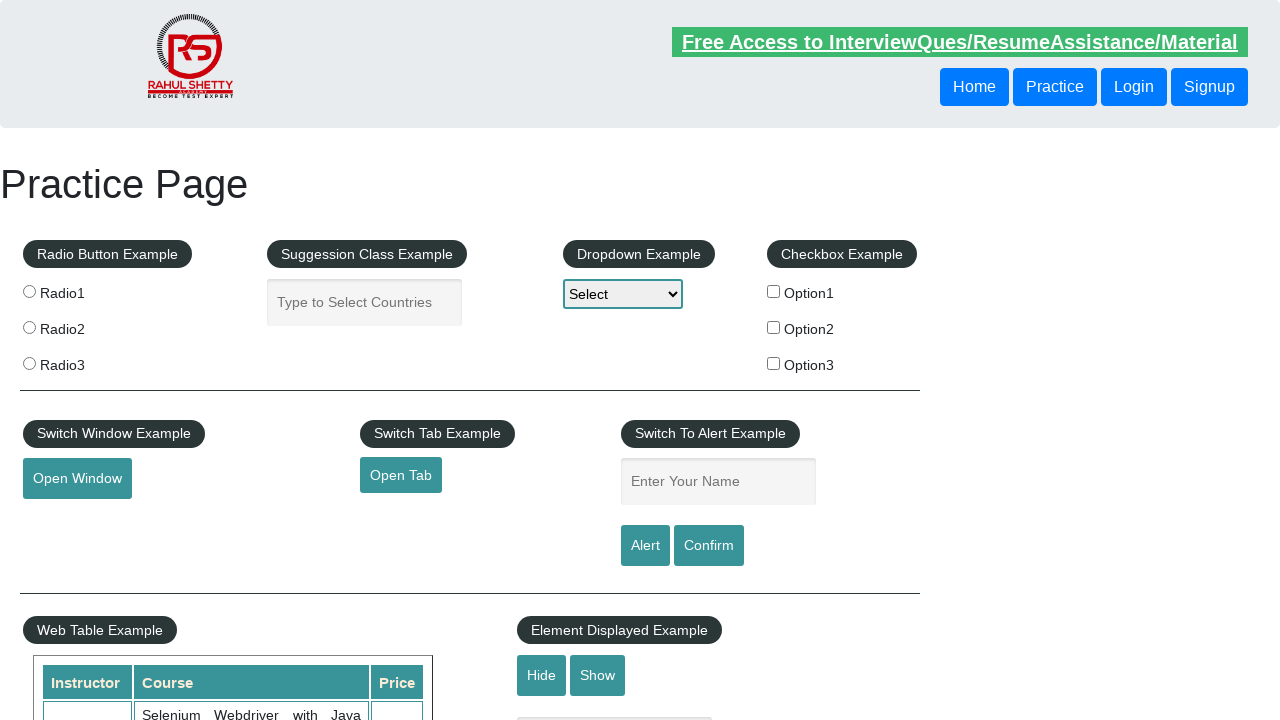

Extracted name text from column 0: 'Rahul Shetty'
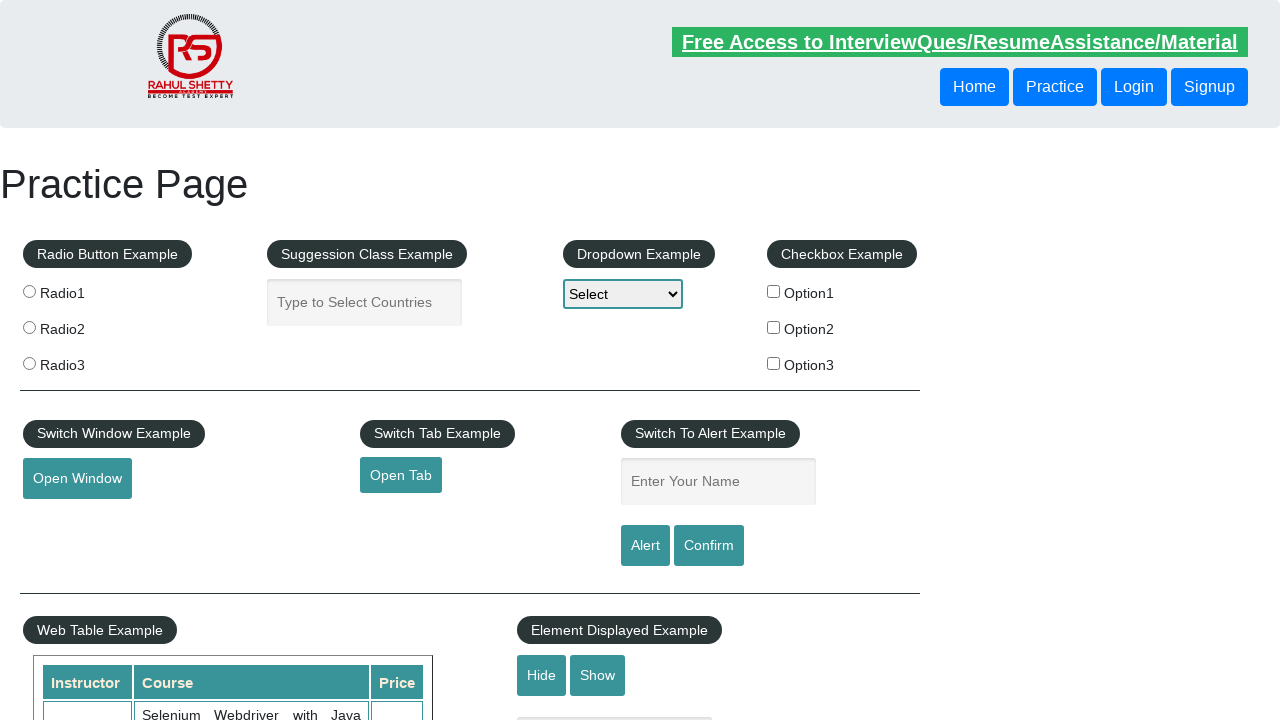

Retrieved all columns from current table row
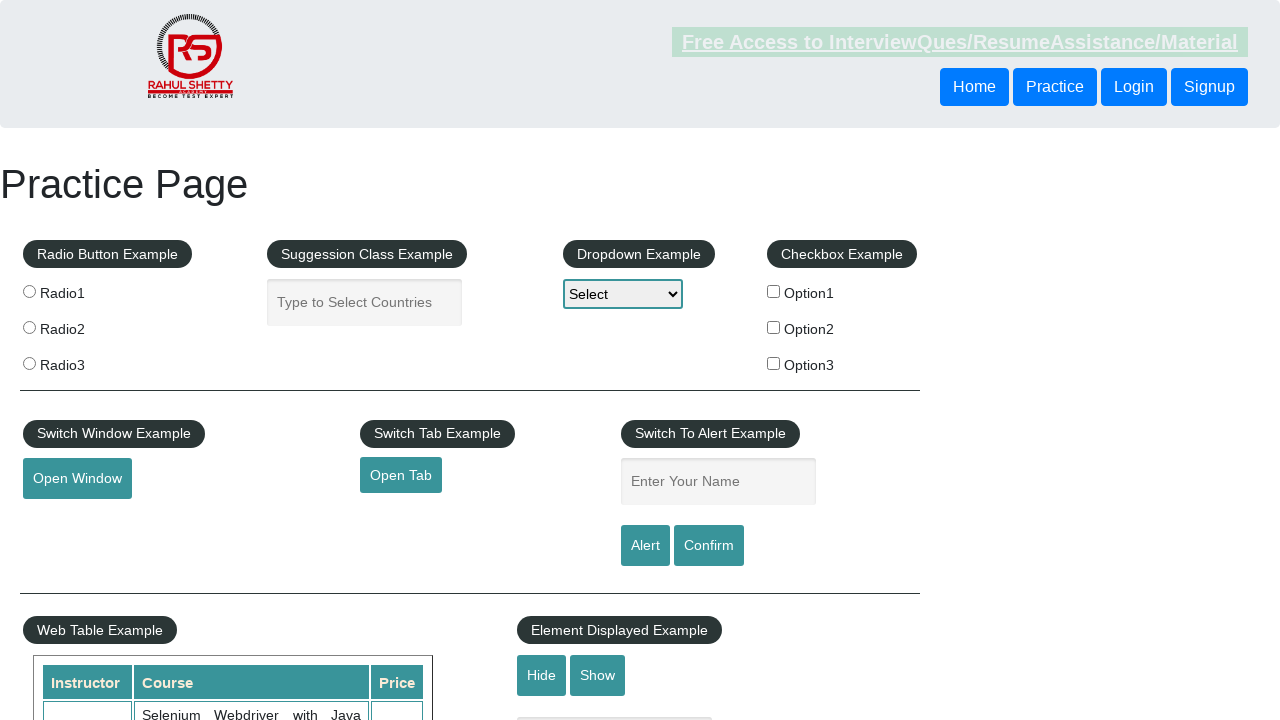

Extracted position text from column 2: '25'
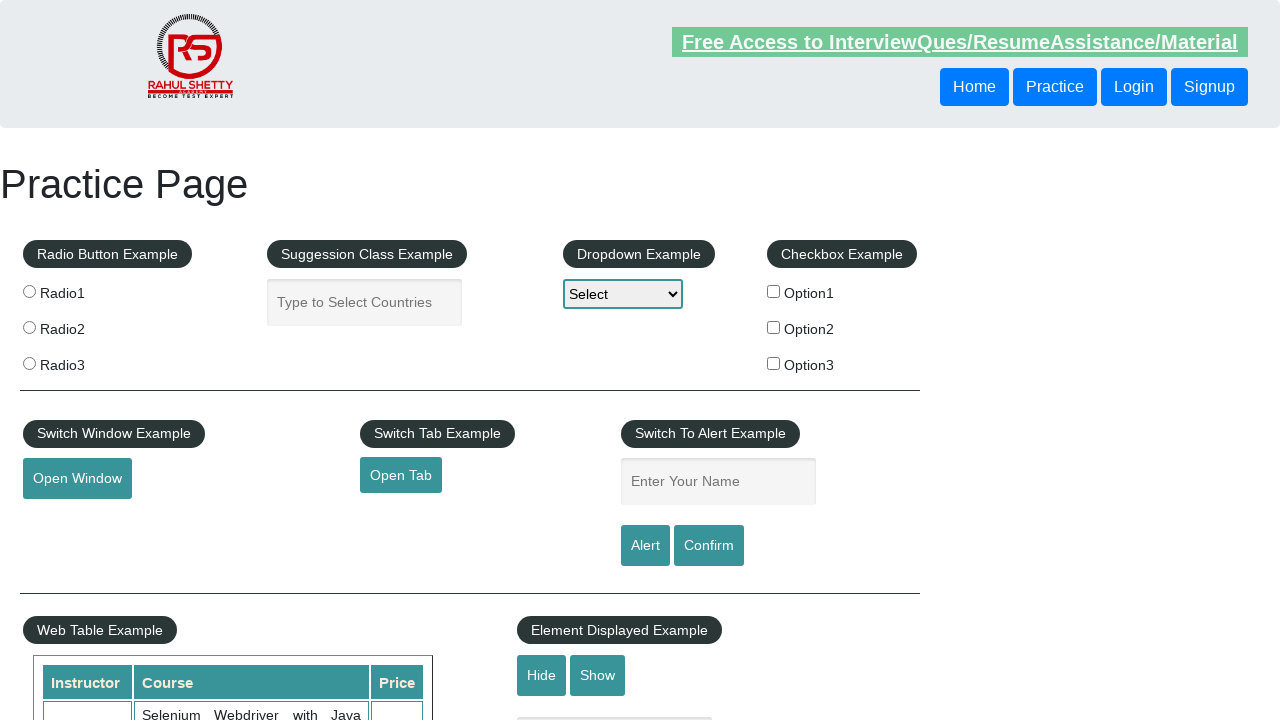

Extracted name text from column 0: 'Rahul Shetty'
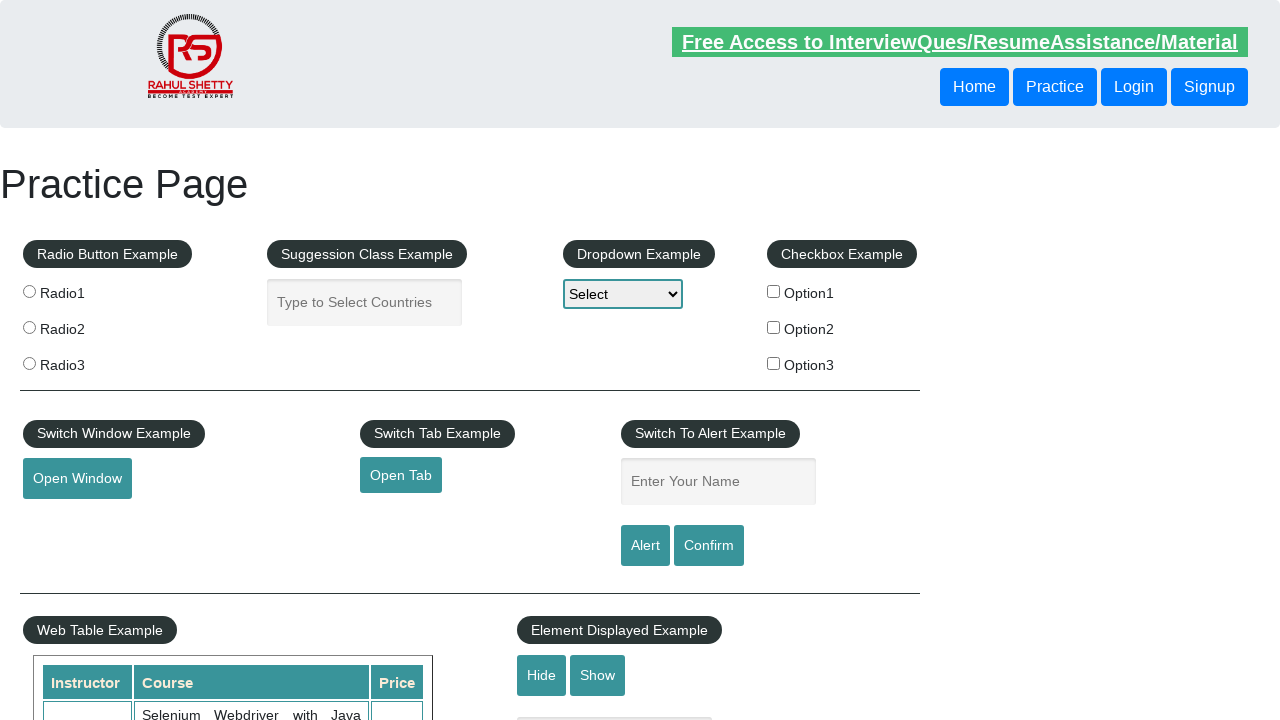

Retrieved all columns from current table row
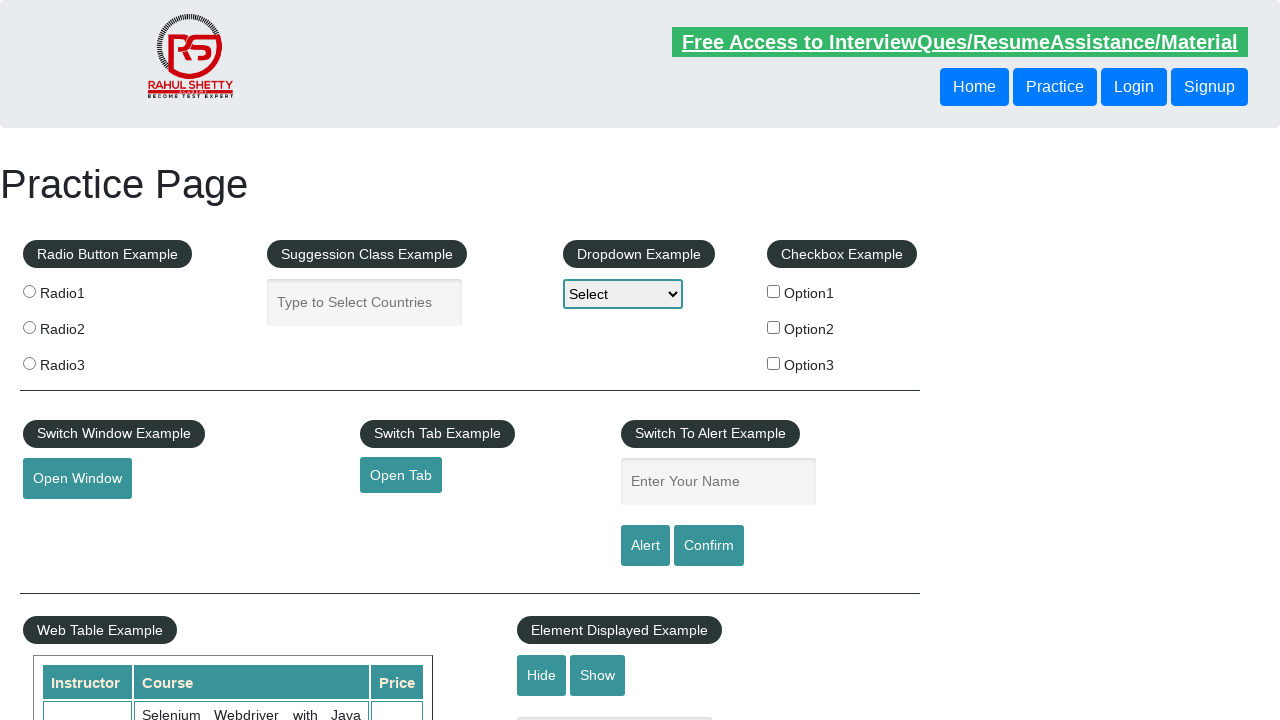

Extracted position text from column 2: '20'
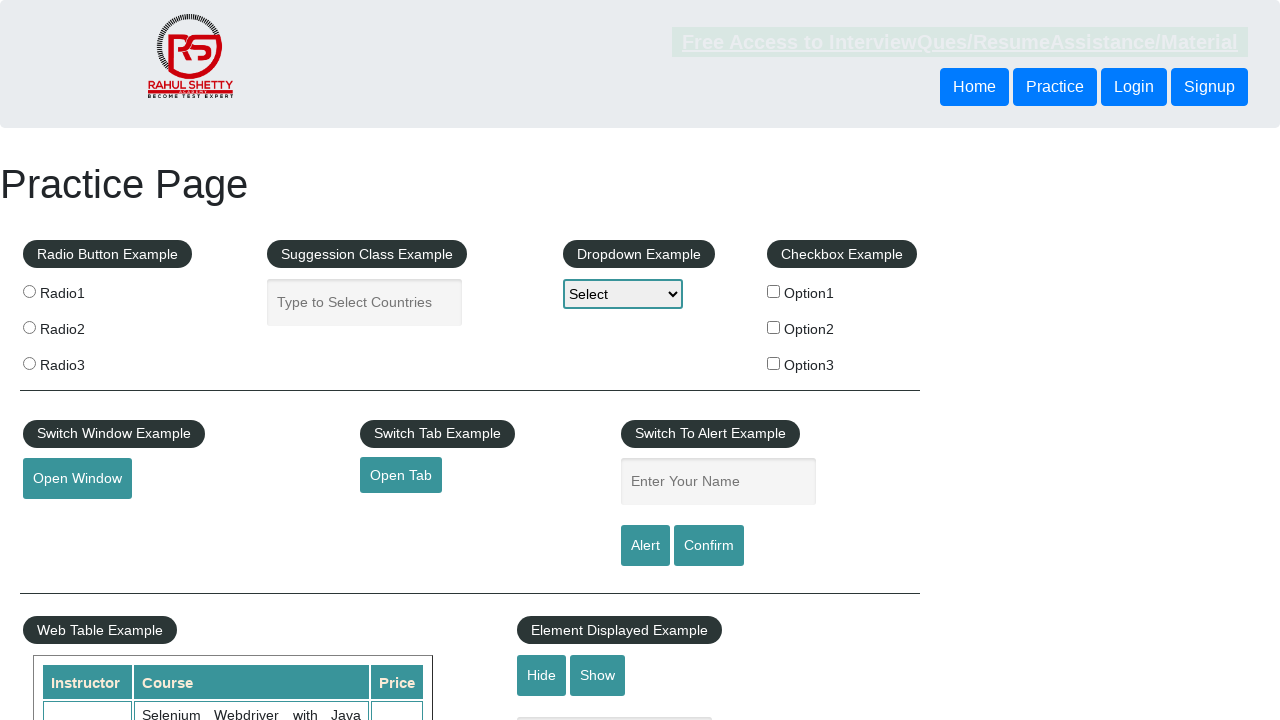

Extracted name text from column 0: 'Rahul Shetty'
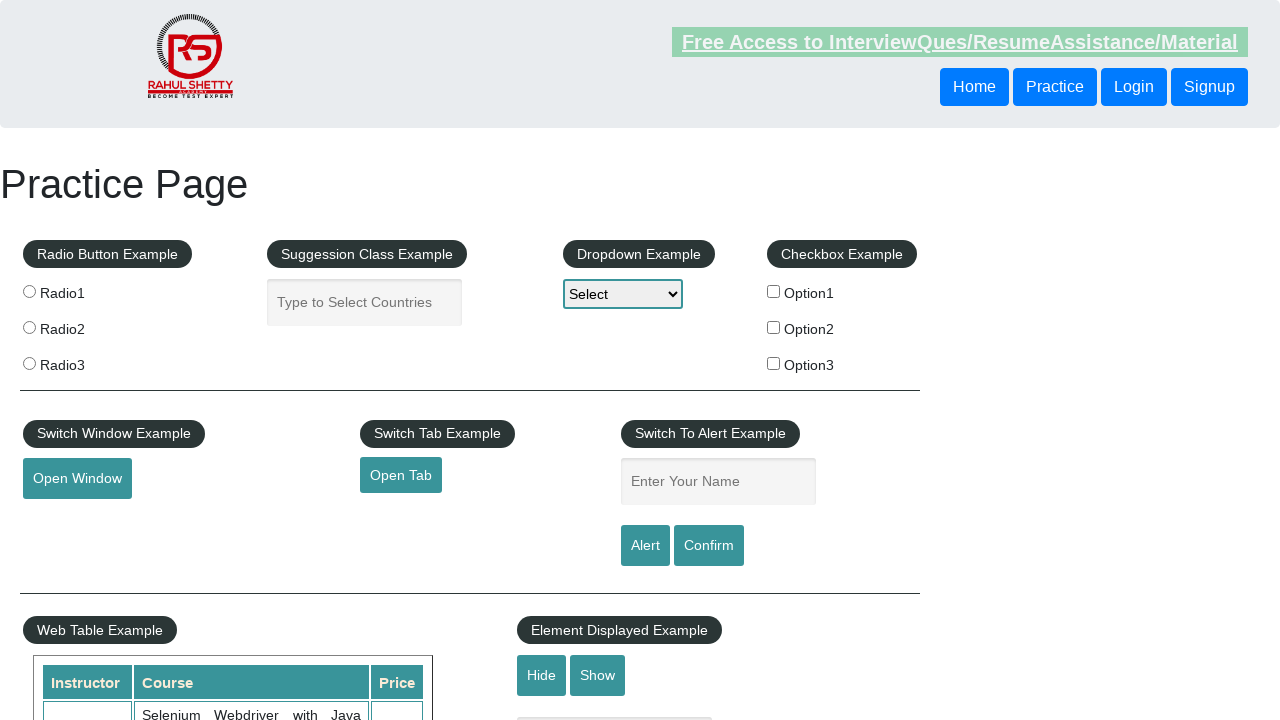

Retrieved all columns from current table row
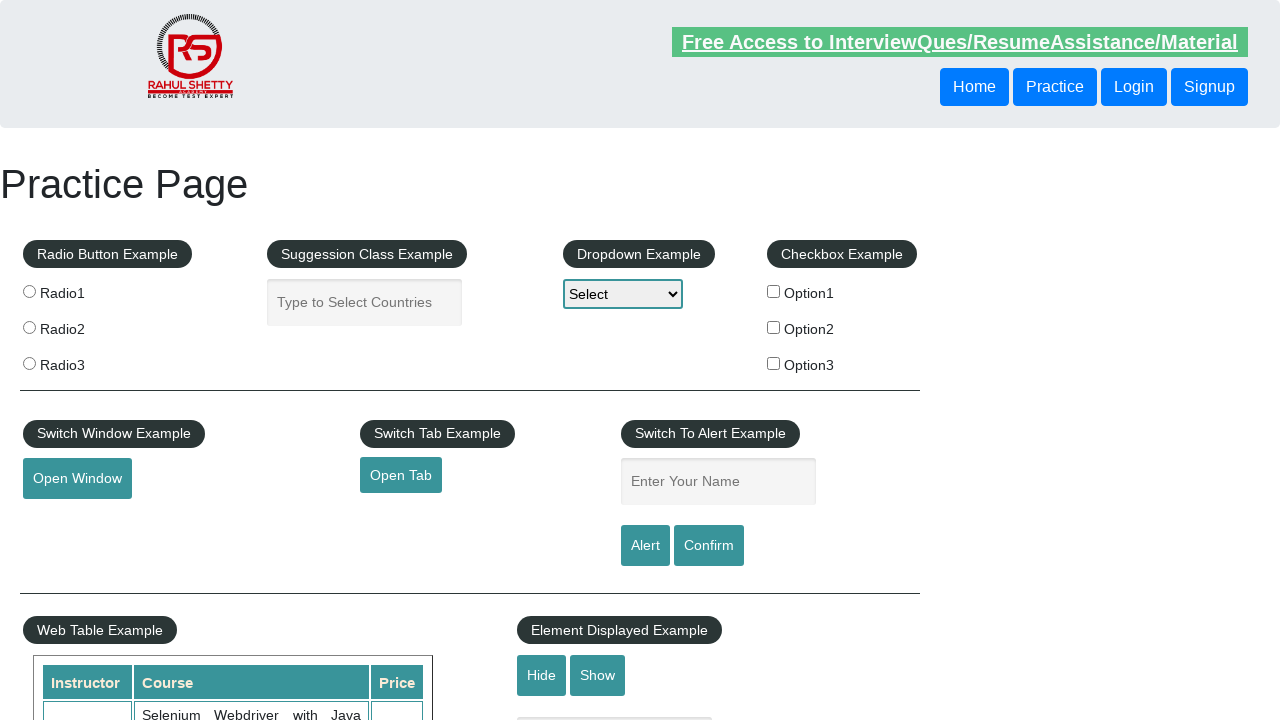

Extracted position text from column 2: '0'
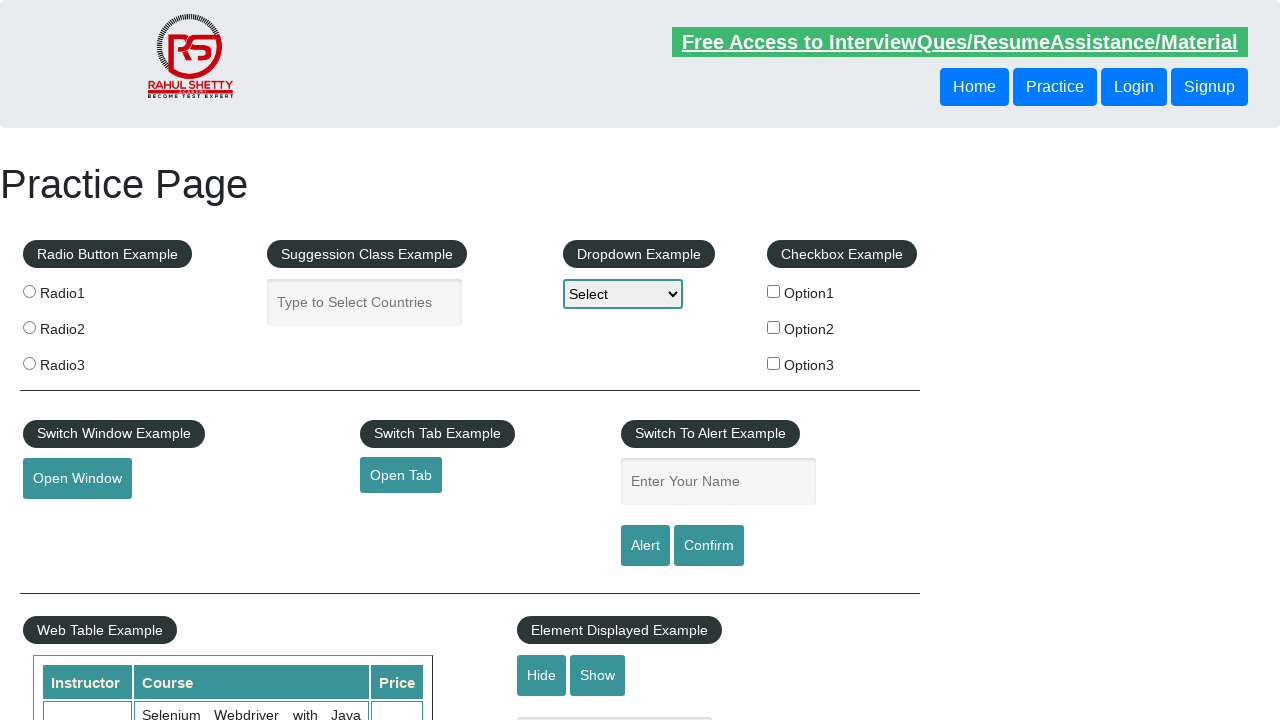

Extracted name text from column 0: 'Rahul Shetty'
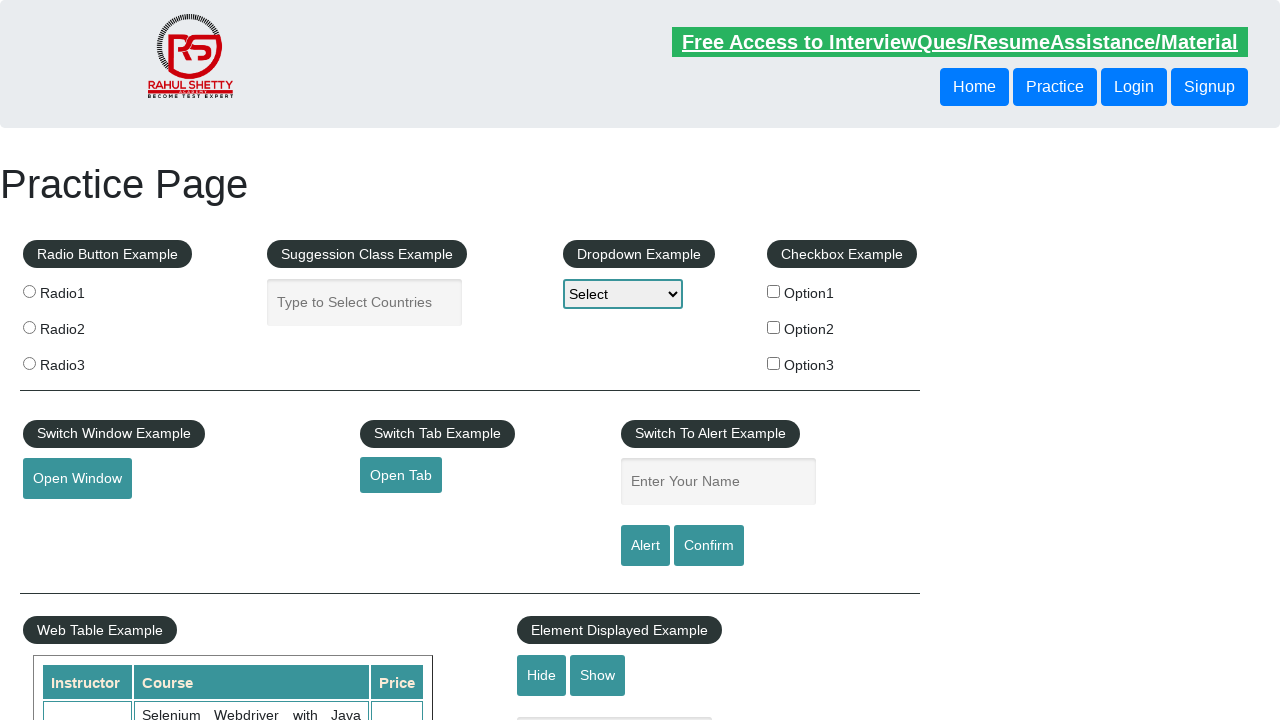

Retrieved all columns from current table row
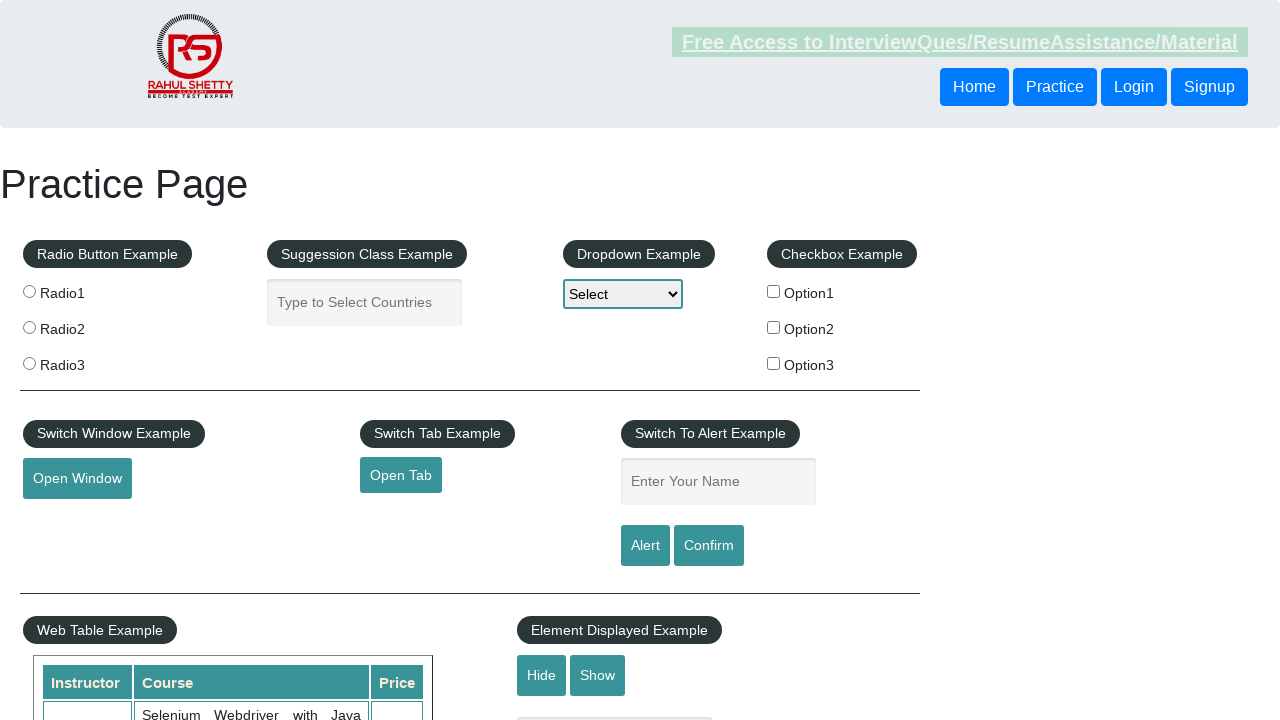

Retrieved all columns from current table row
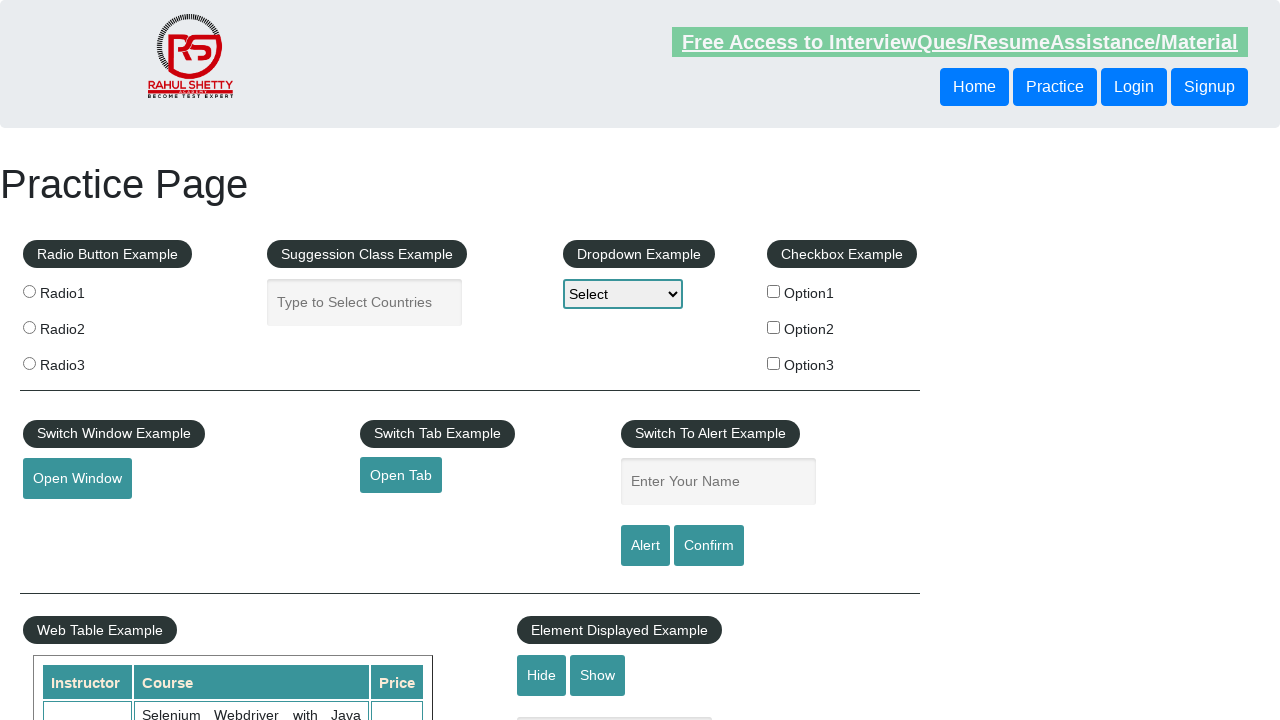

Extracted position text from column 2: 'Chennai'
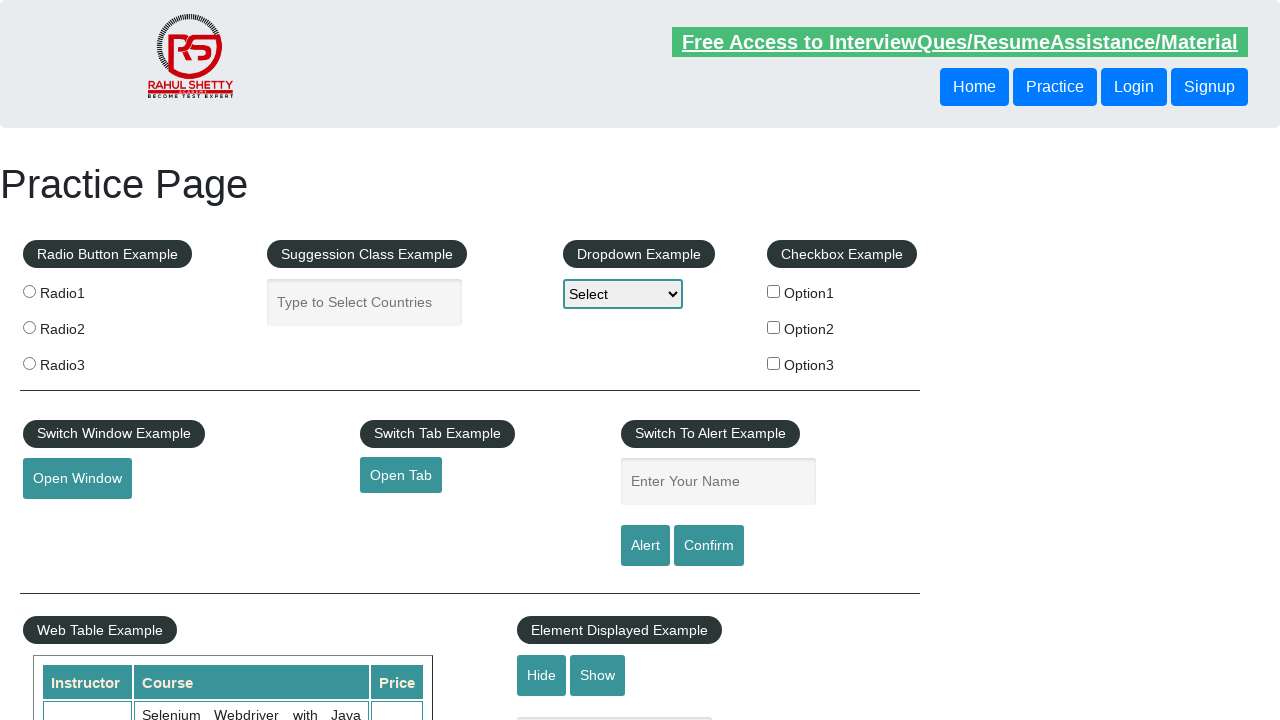

Extracted name text from column 0: 'Alex'
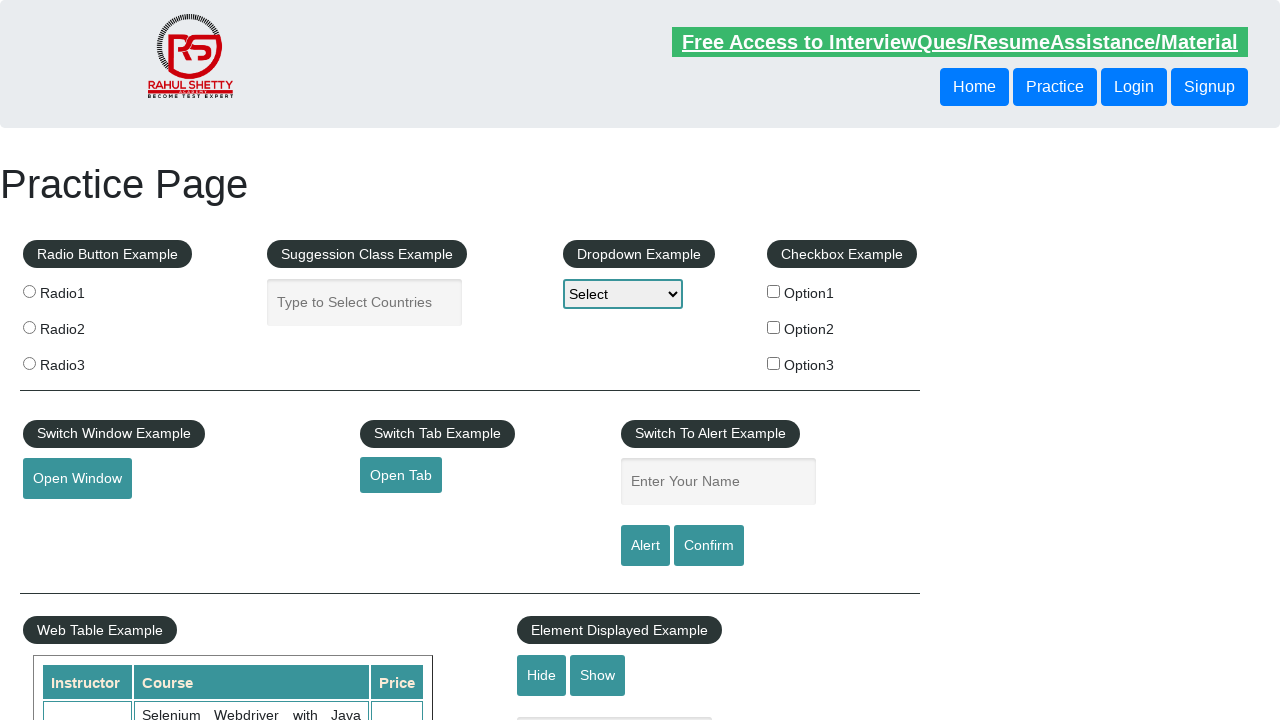

Retrieved all columns from current table row
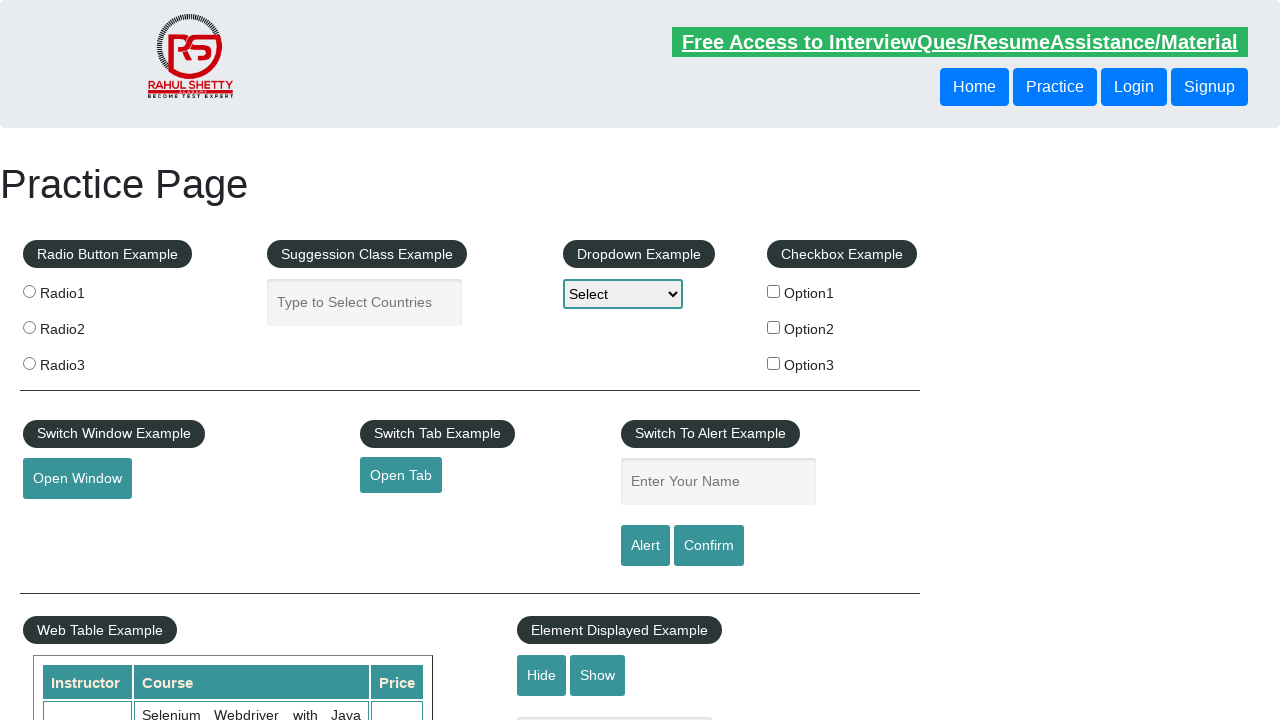

Extracted position text from column 2: 'Bengaluru'
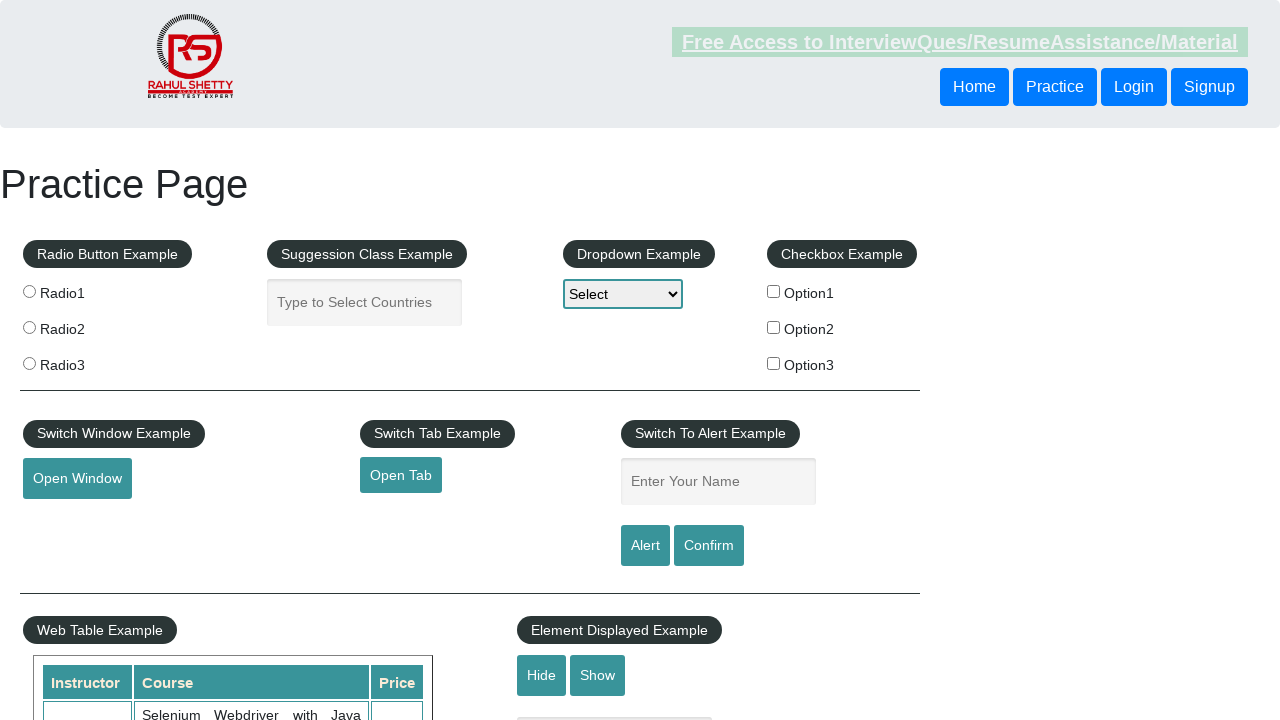

Extracted name text from column 0: 'Ben'
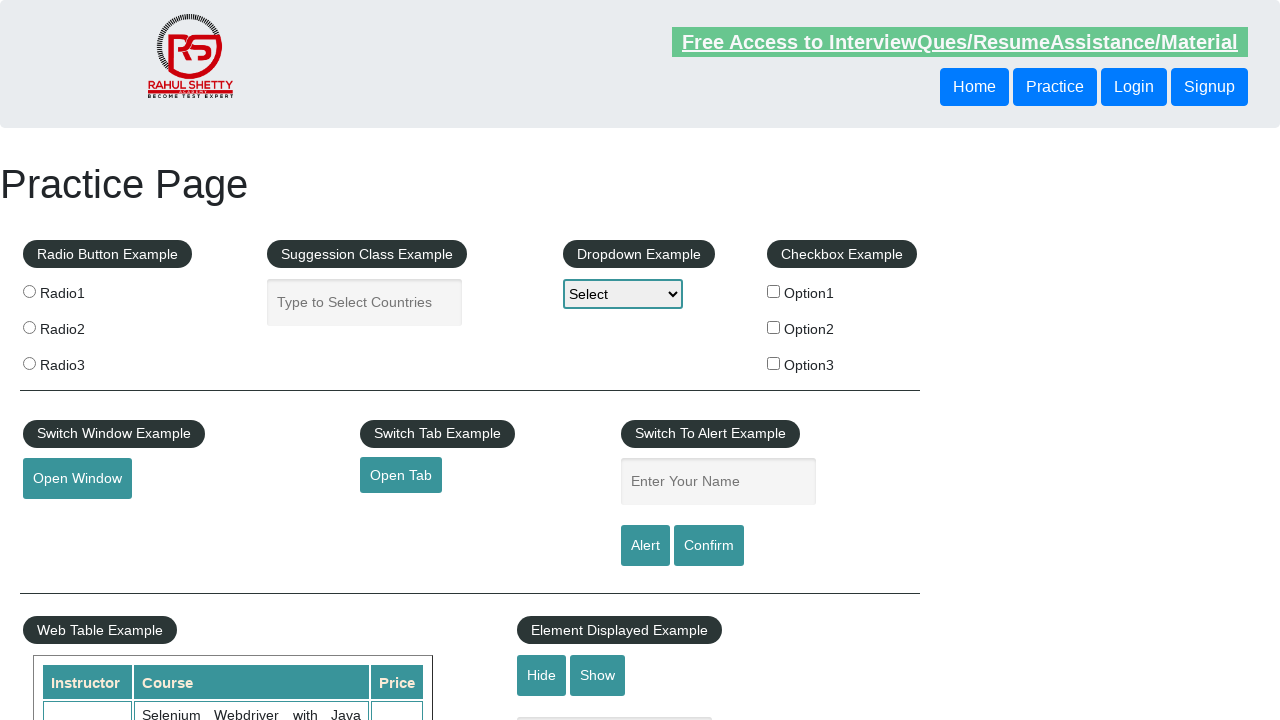

Retrieved all columns from current table row
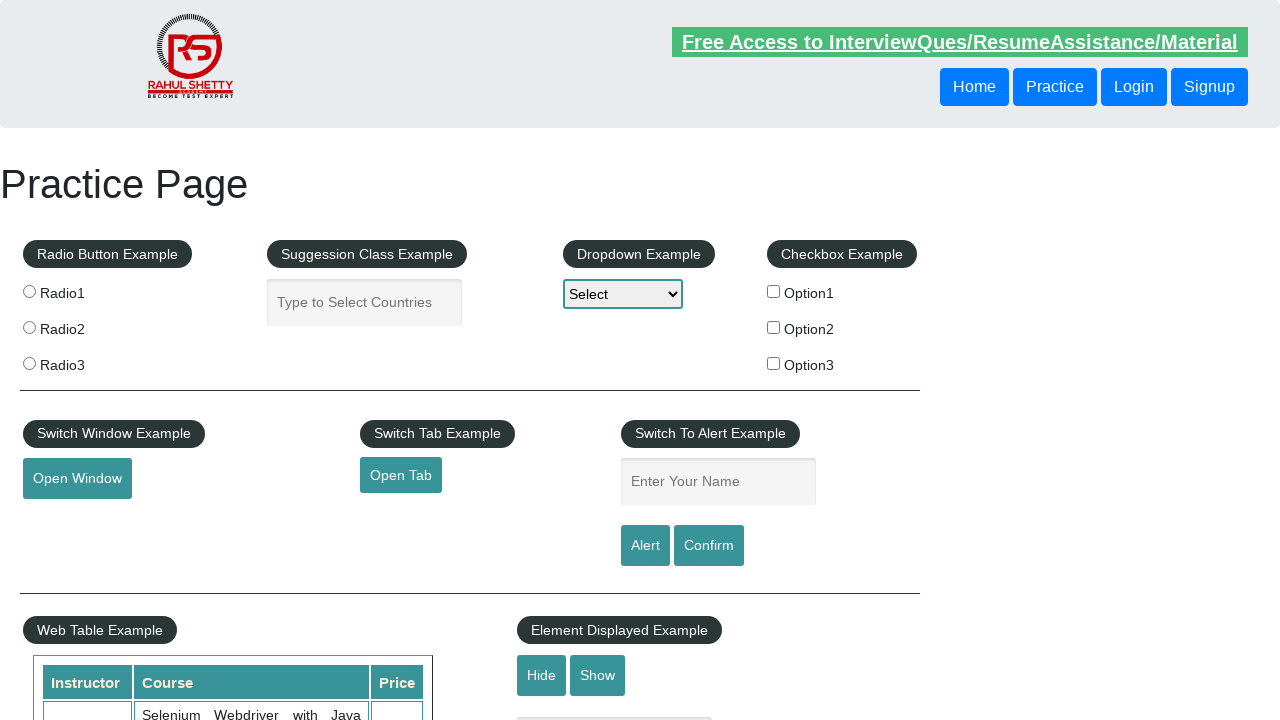

Extracted position text from column 2: 'Kolkata'
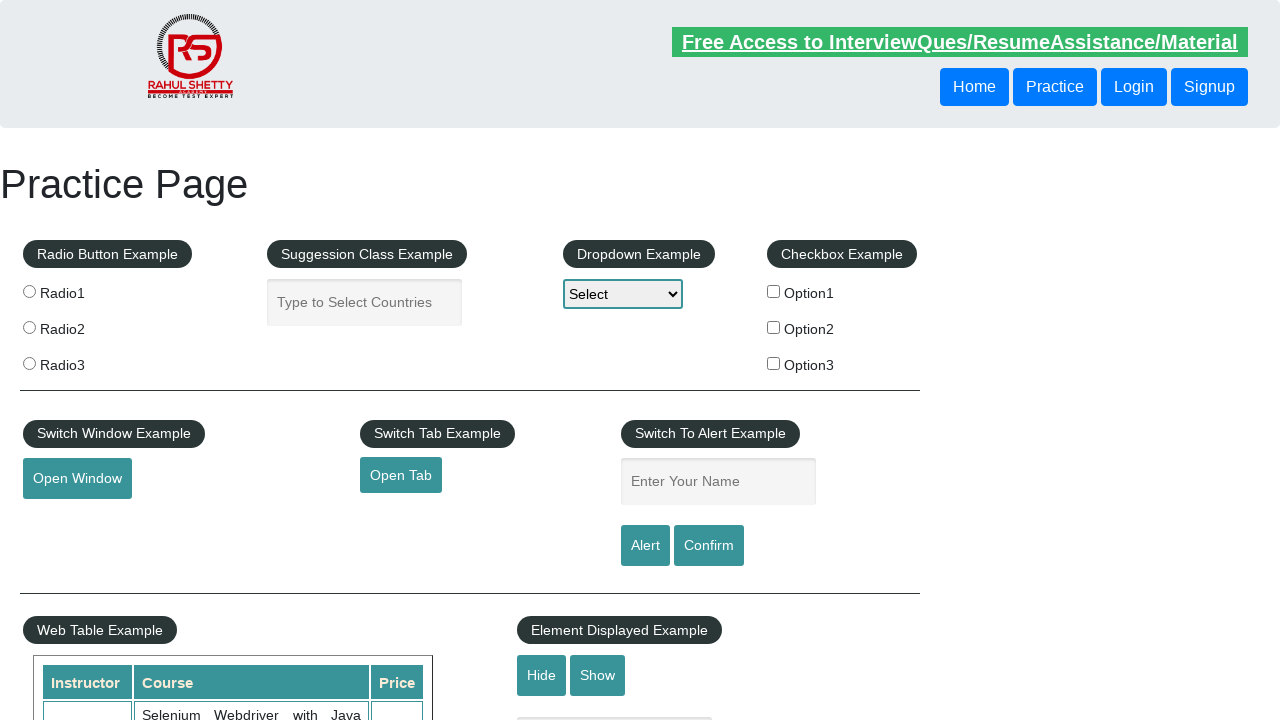

Extracted name text from column 0: 'Dwayne'
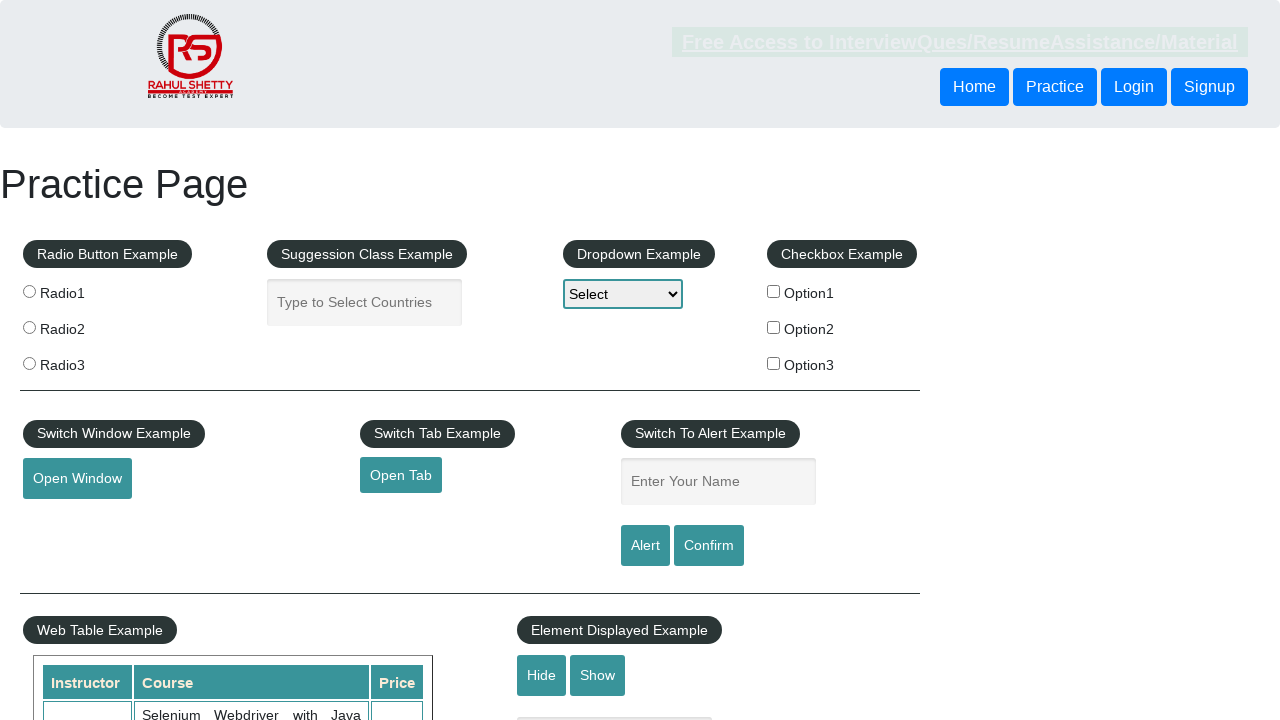

Retrieved all columns from current table row
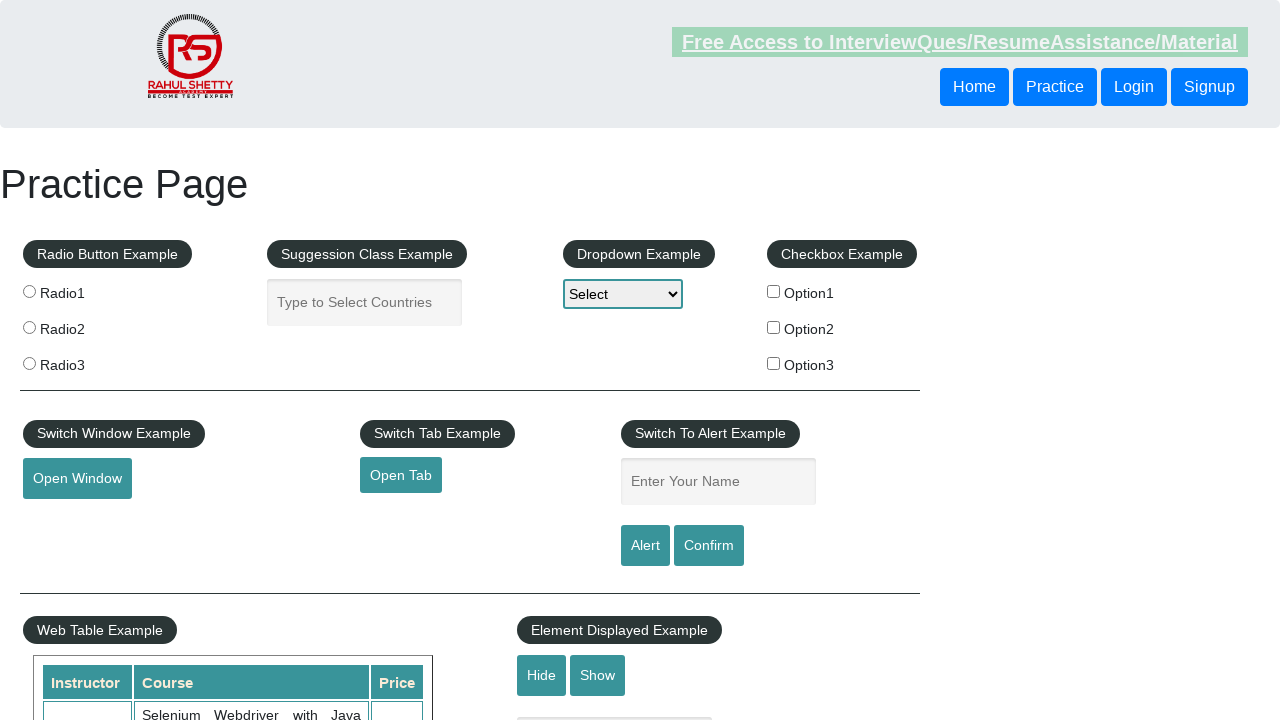

Extracted position text from column 2: 'Chennai'
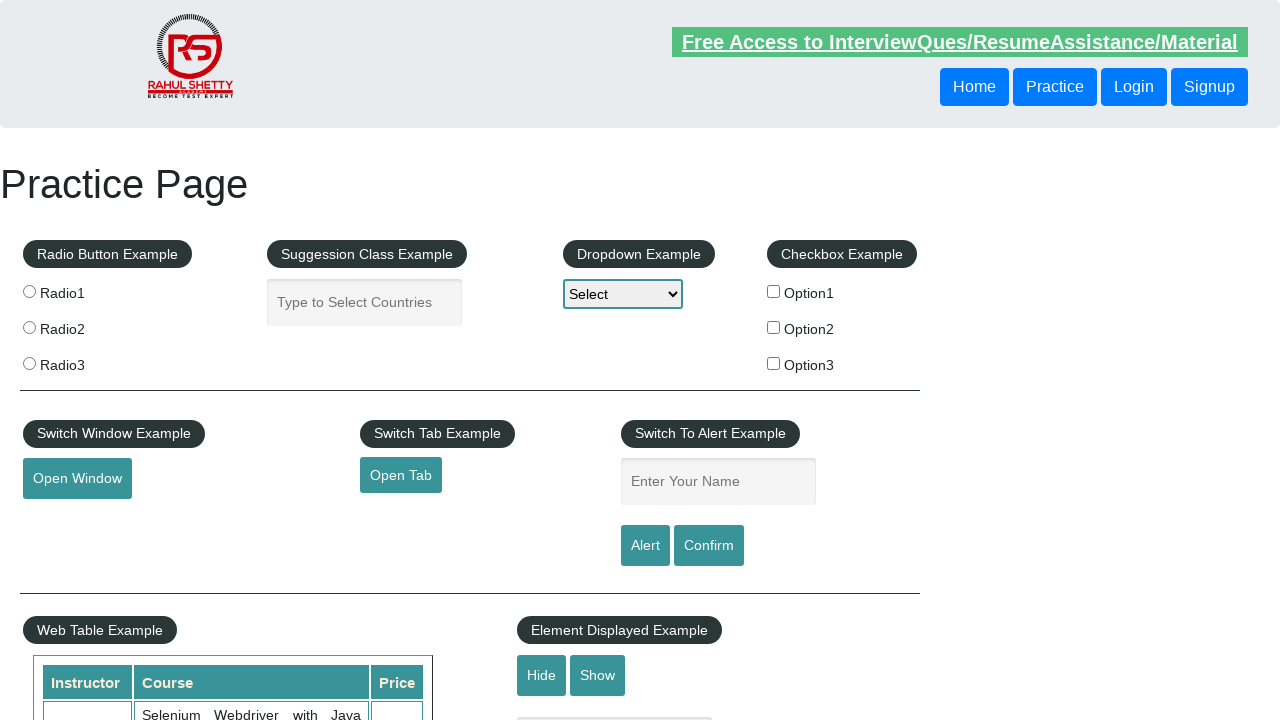

Extracted name text from column 0: 'Ivory'
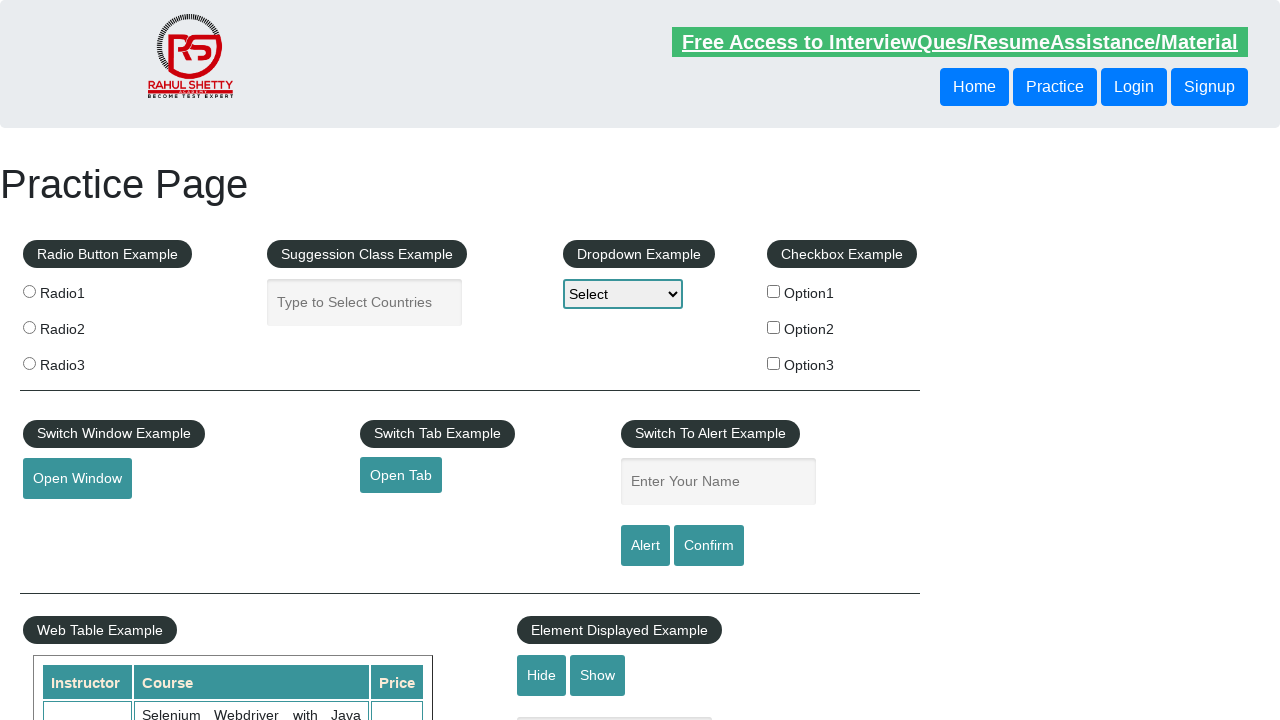

Retrieved all columns from current table row
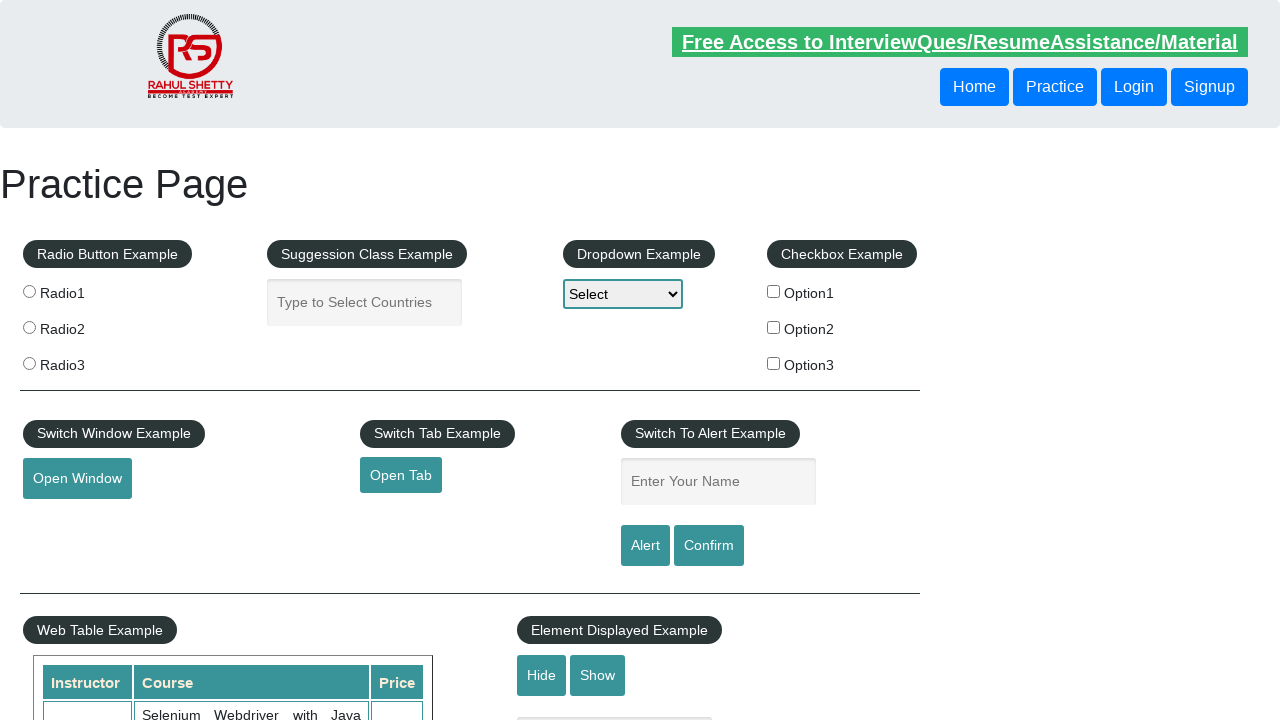

Extracted position text from column 2: 'Pune'
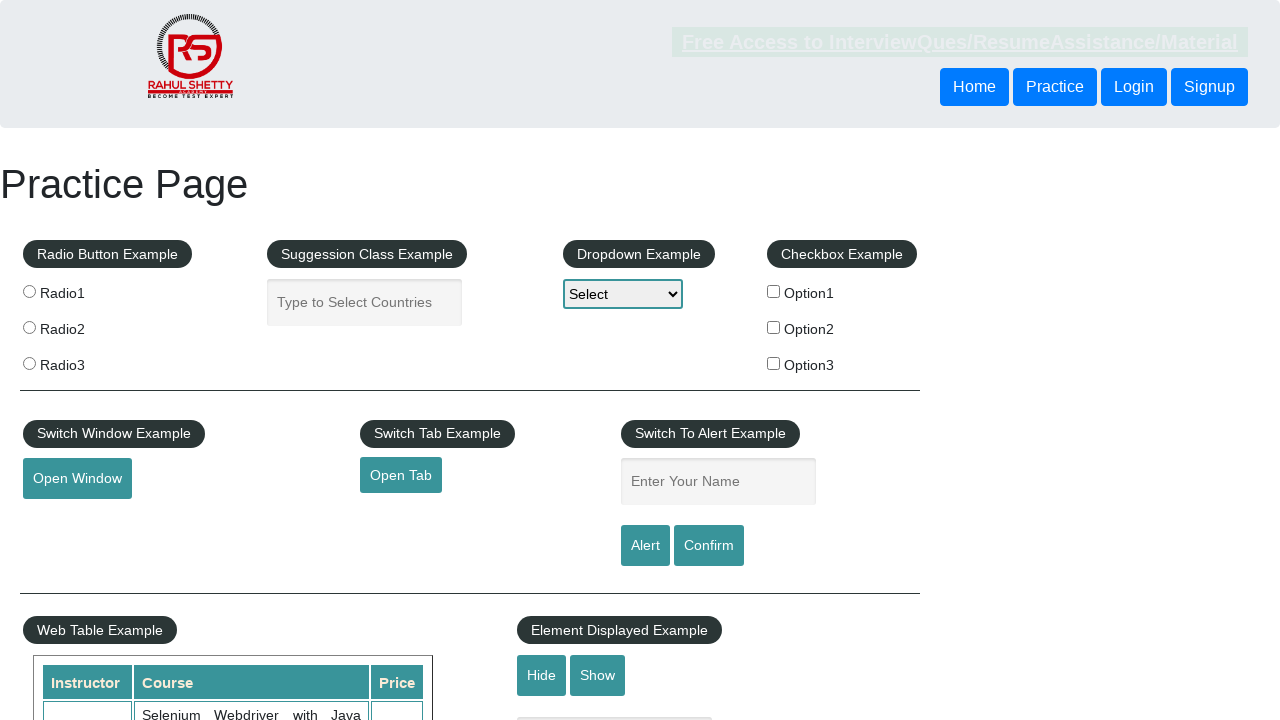

Extracted name text from column 0: 'Jack'
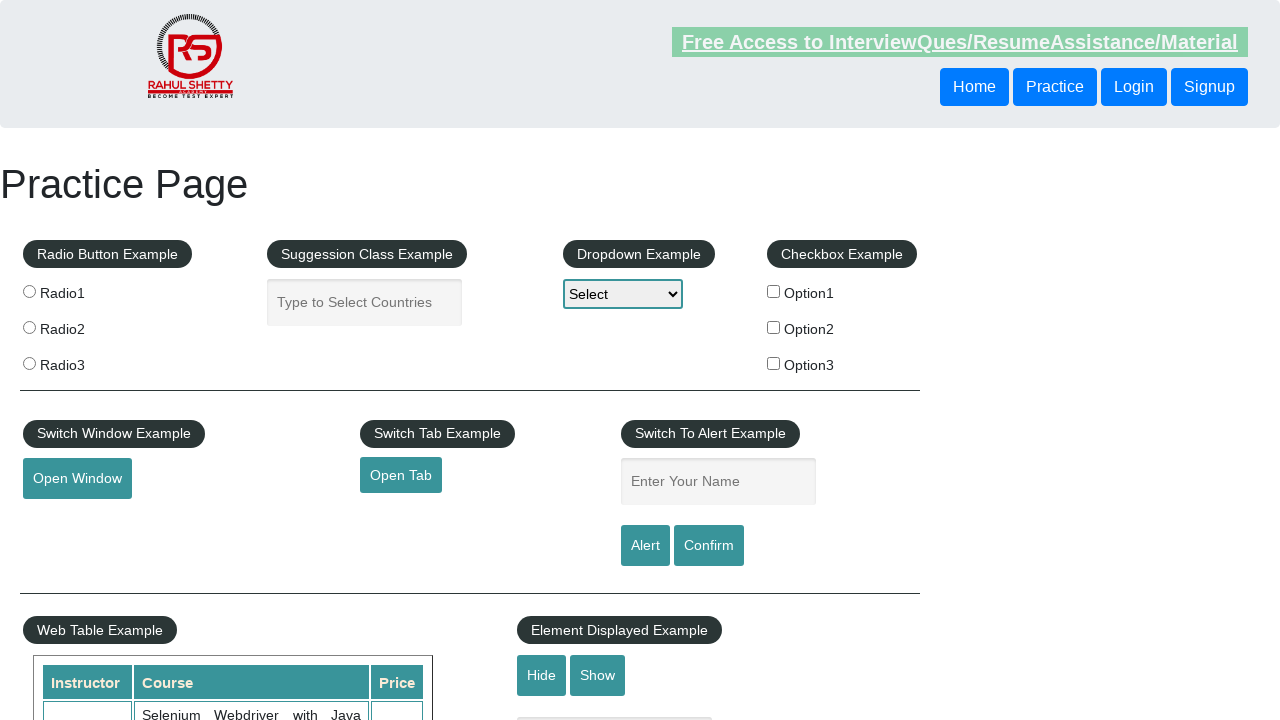

Retrieved all columns from current table row
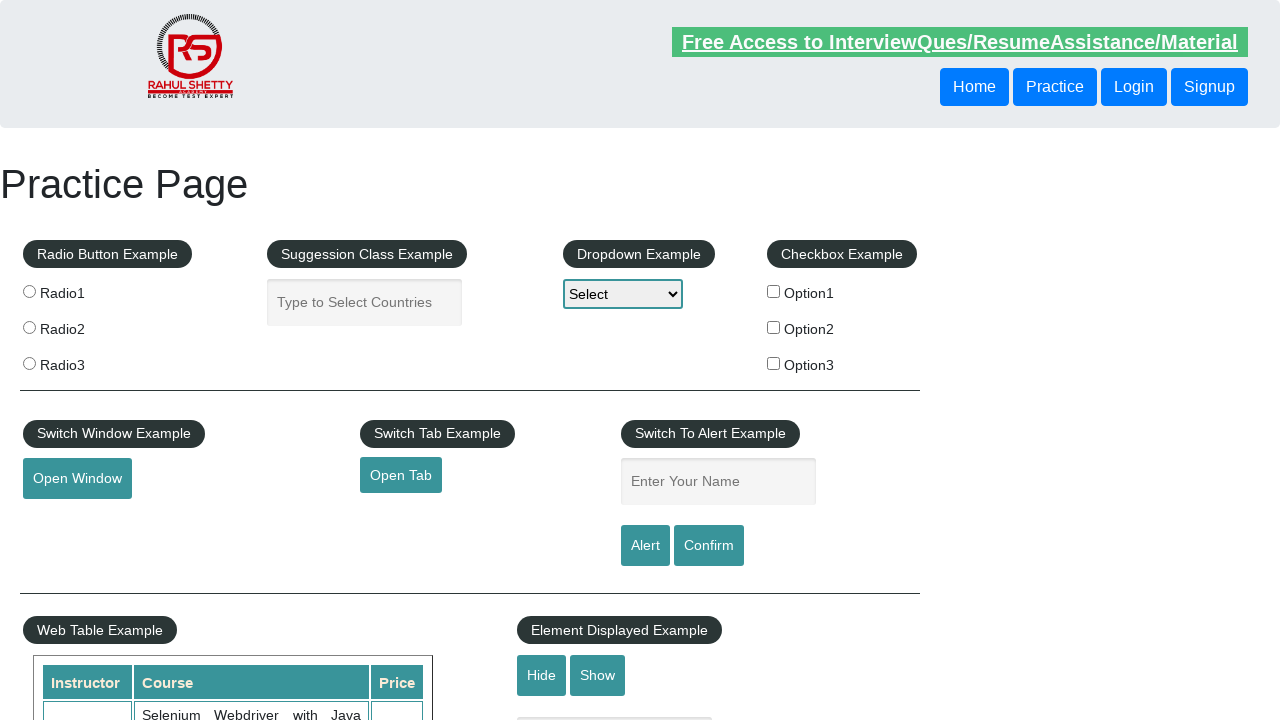

Extracted position text from column 2: 'Chennai'
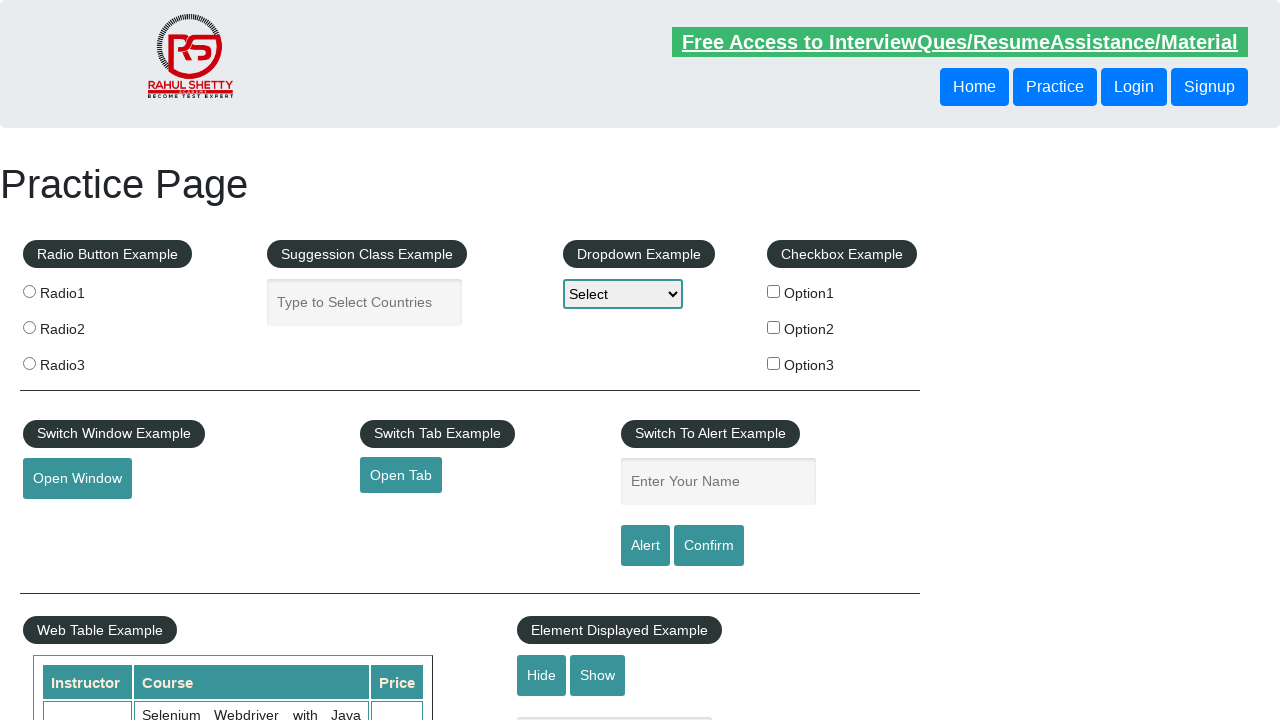

Extracted name text from column 0: 'Joe'
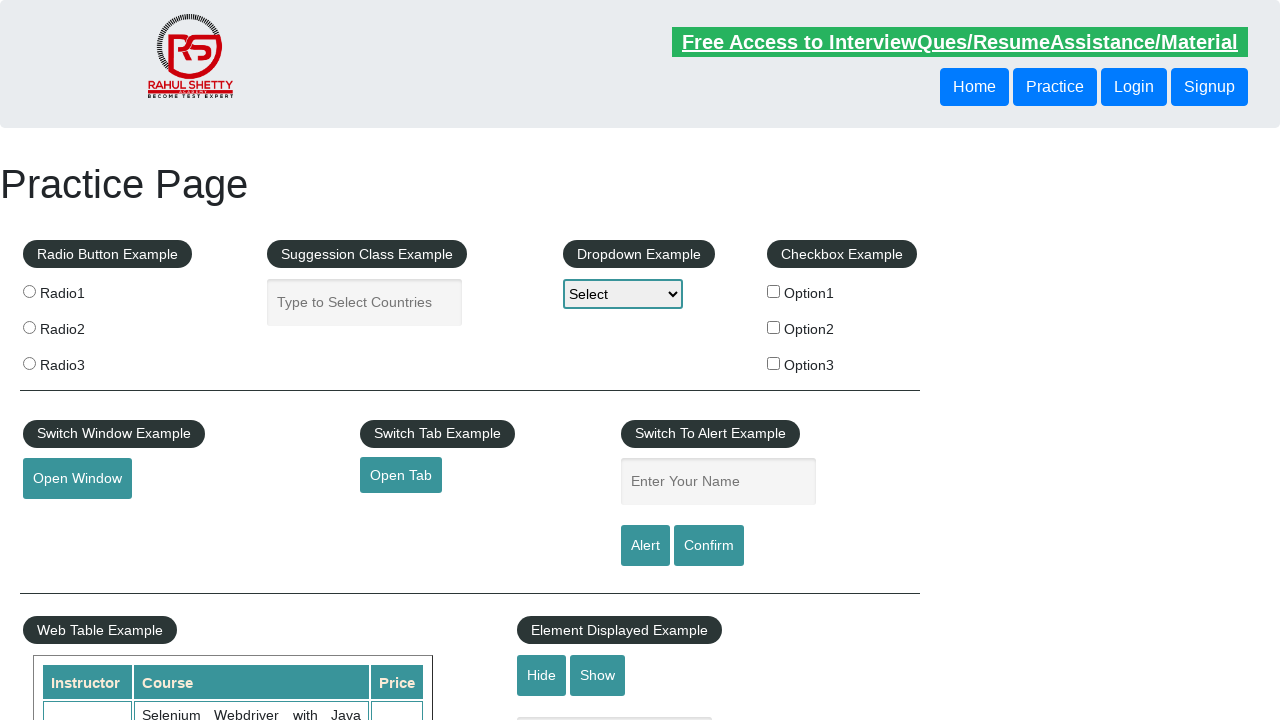

Retrieved all columns from current table row
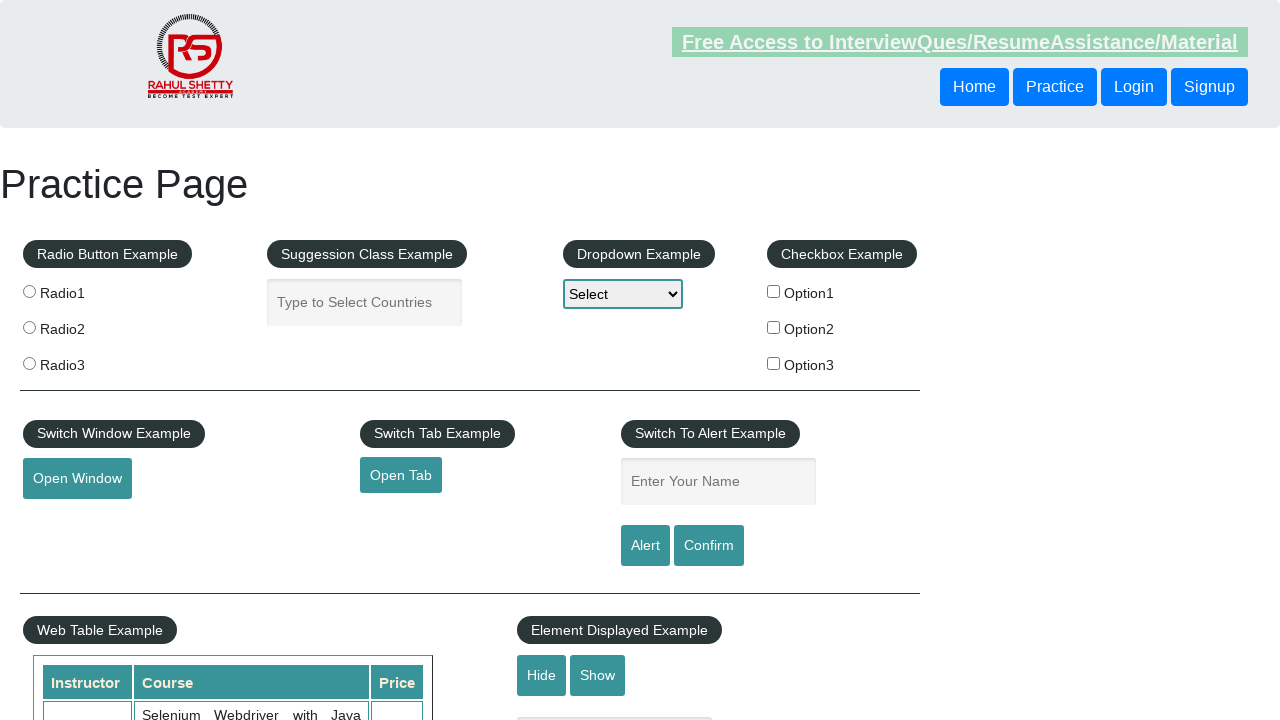

Extracted position text from column 2: 'Mumbai'
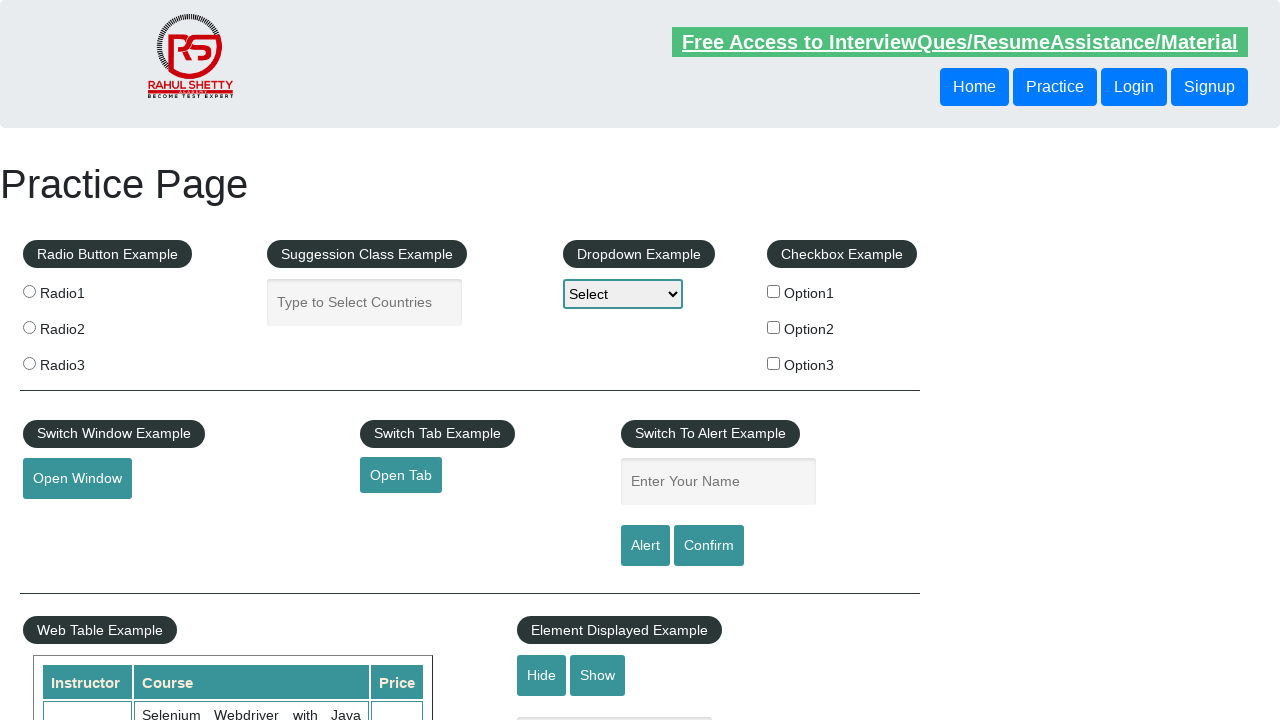

Extracted name text from column 0: 'Raymond'
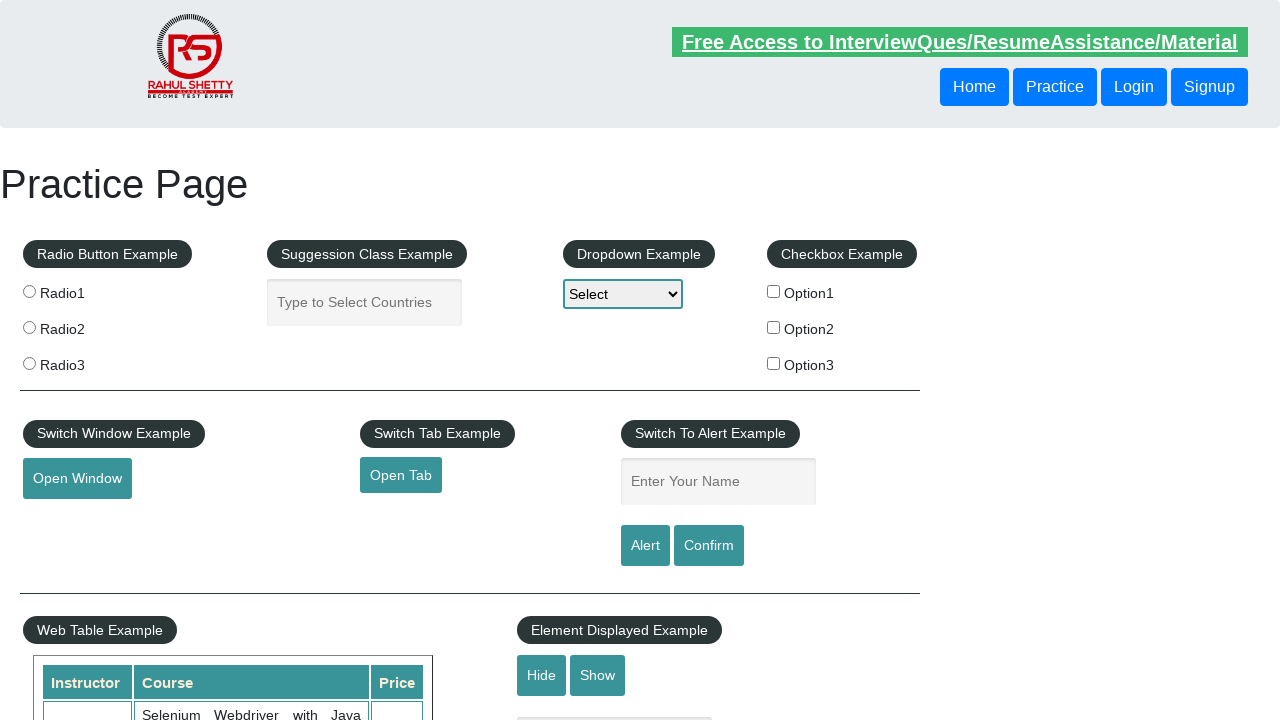

Retrieved all columns from current table row
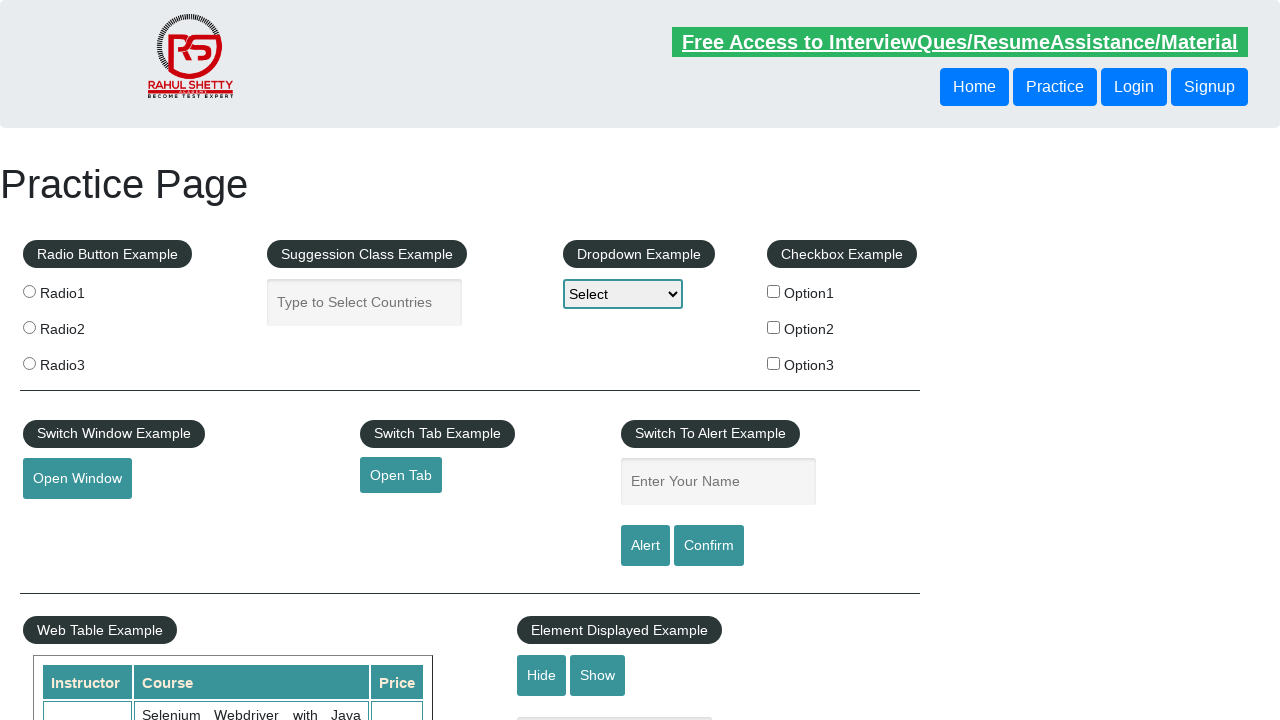

Extracted position text from column 2: 'Chennai'
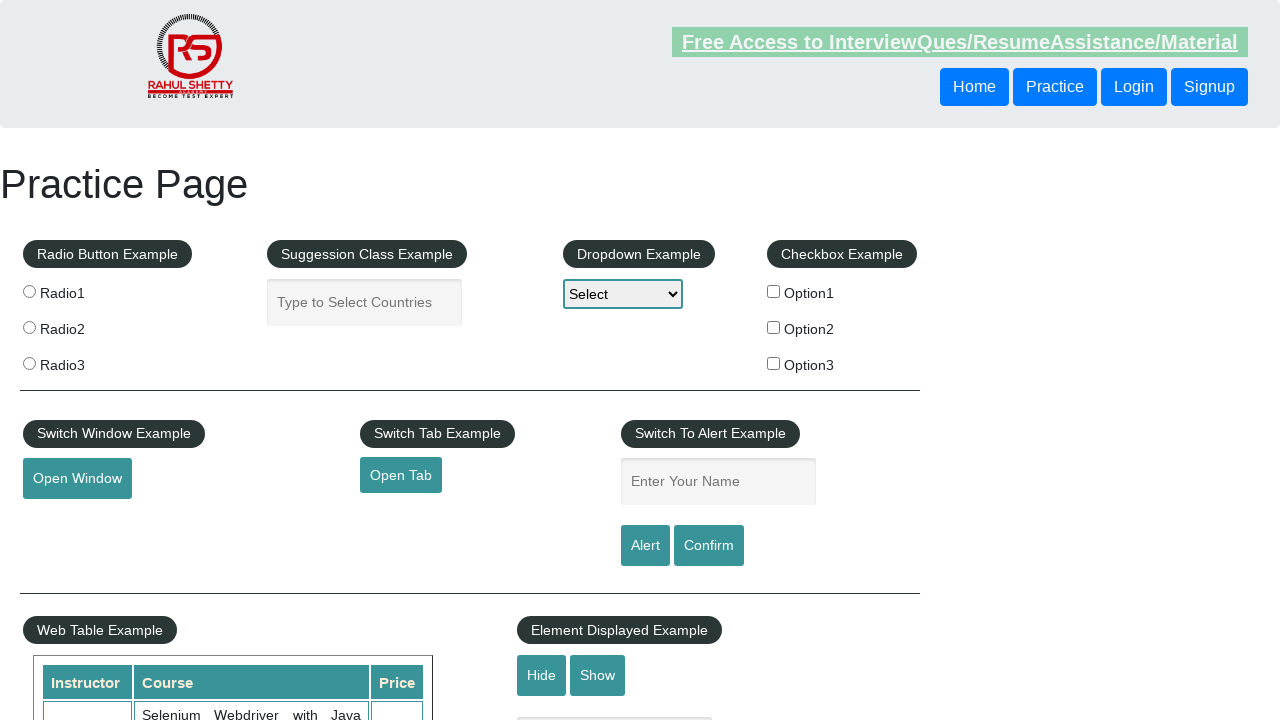

Extracted name text from column 0: 'Ronaldo'
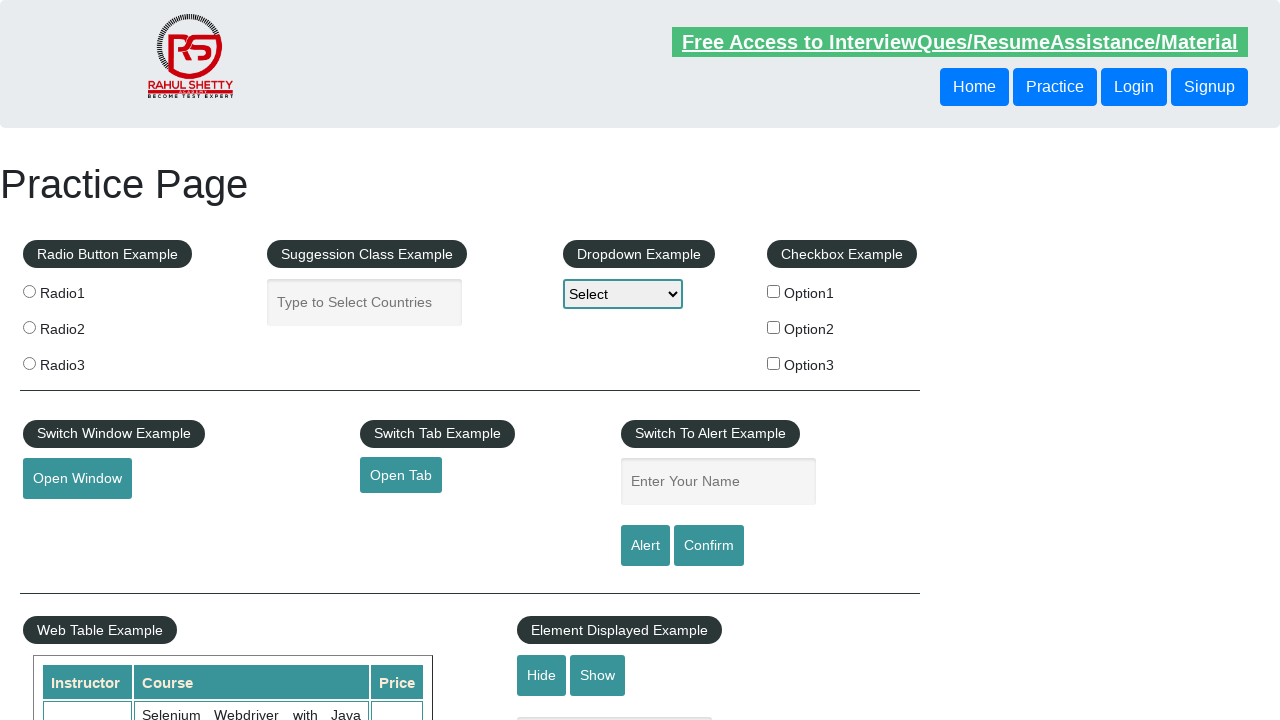

Retrieved all columns from current table row
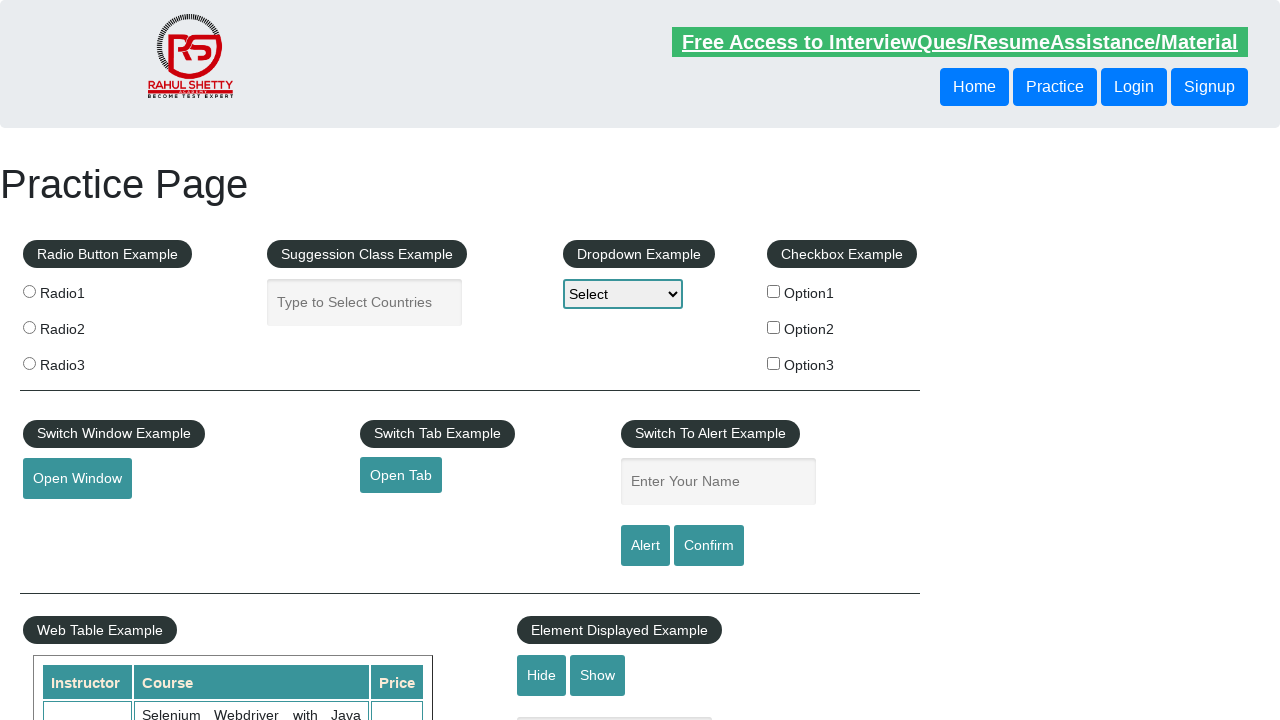

Extracted position text from column 2: 'Delhi'
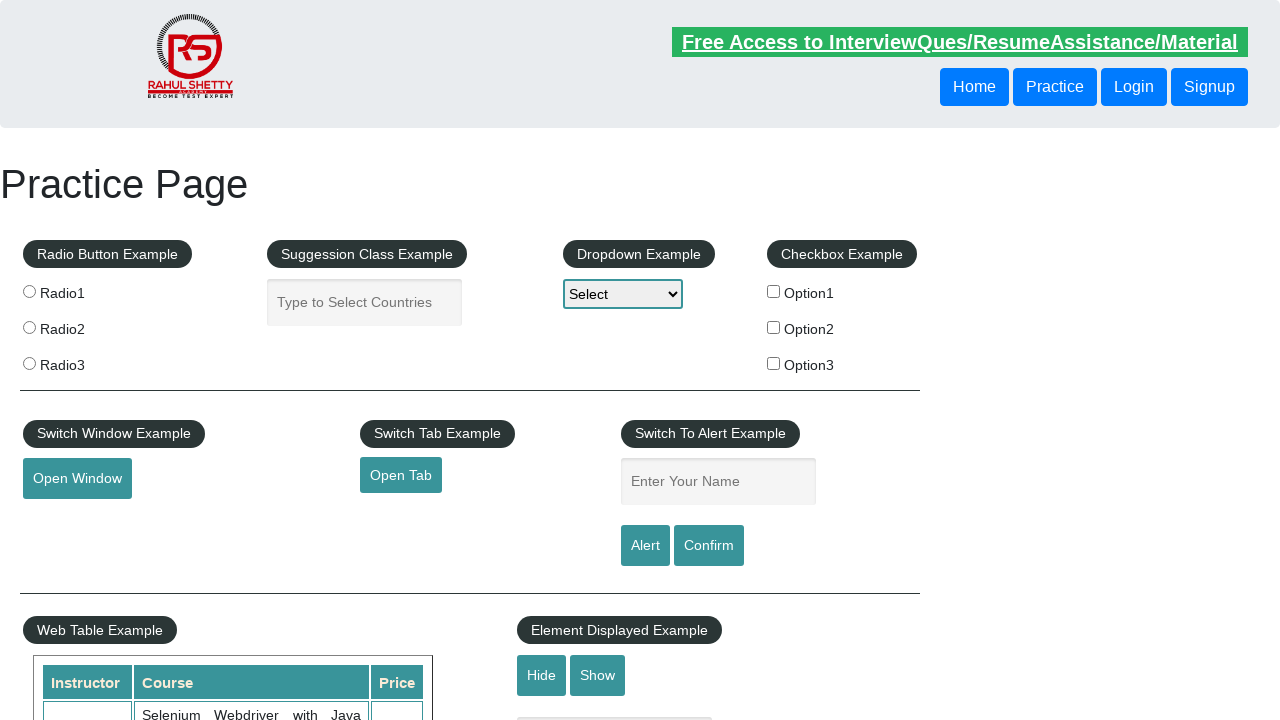

Extracted name text from column 0: 'Smith'
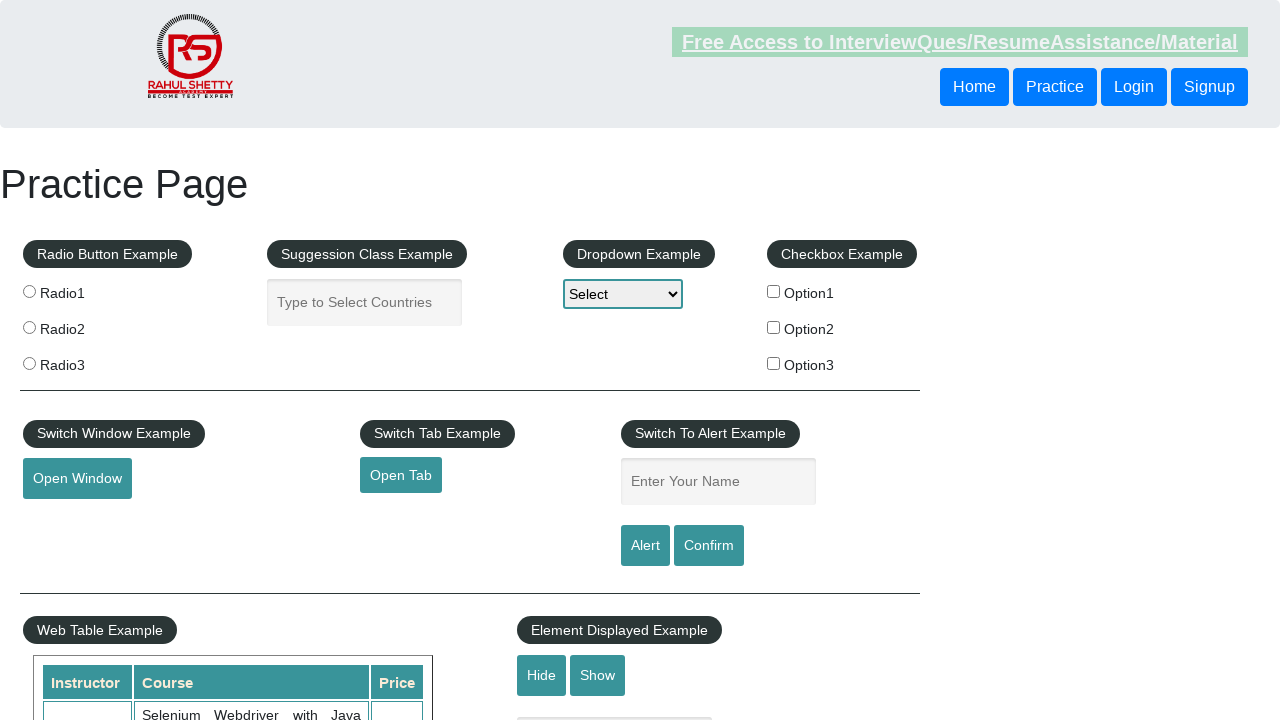

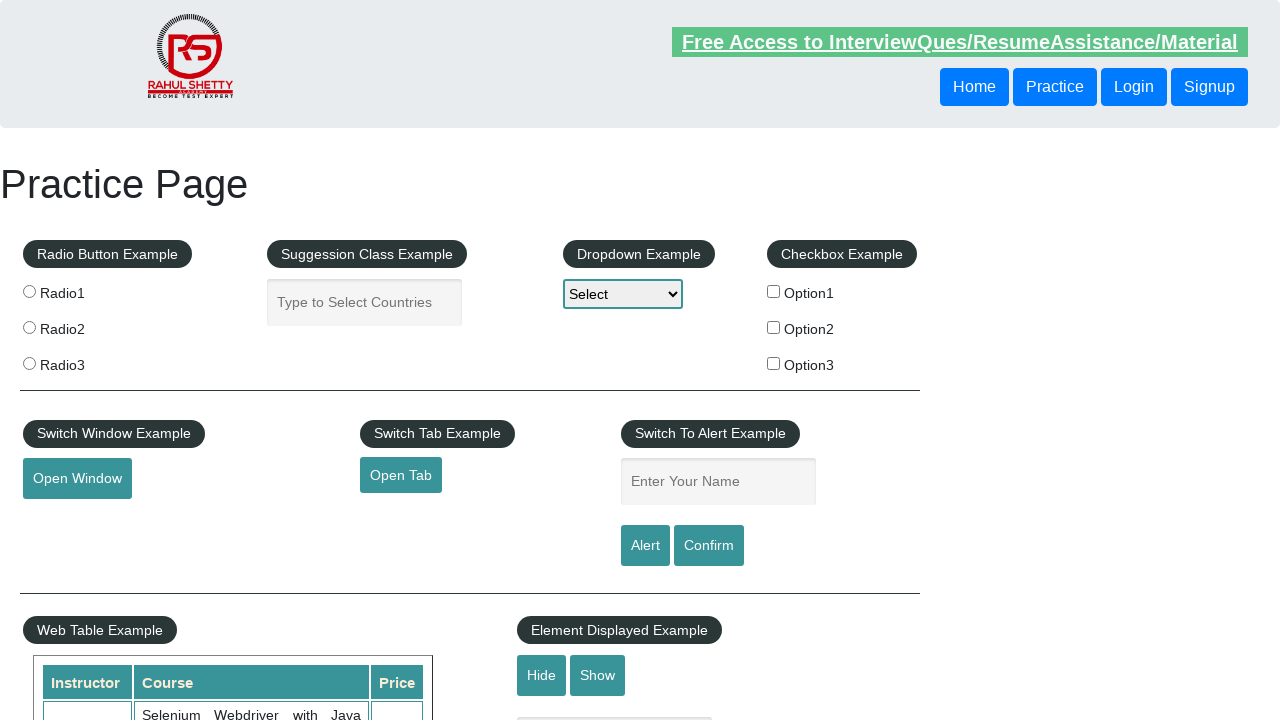